Randomly selects and deselects checkboxes representing days of the week, continuing until Friday has been selected and deselected three times

Starting URL: http://samples.gwtproject.org/samples/Showcase/Showcase.html#!CwCheckBox

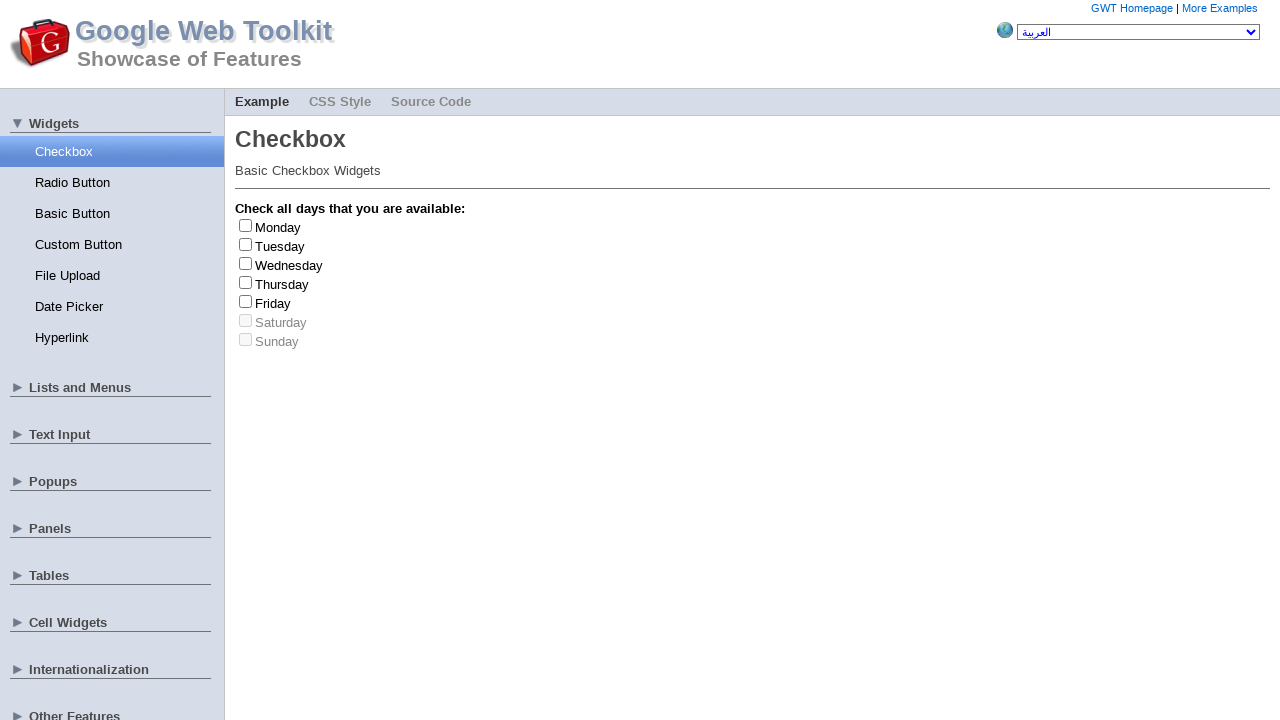

Located all checkbox elements on the page
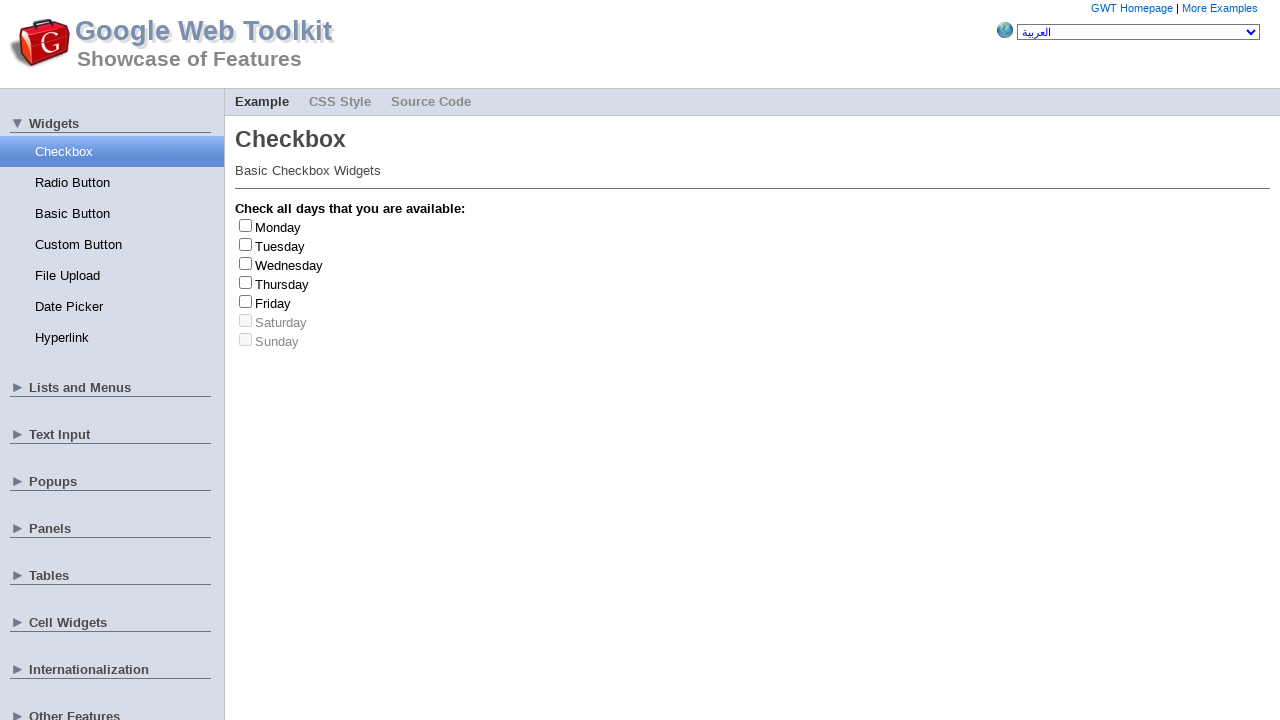

Located all checkbox label elements
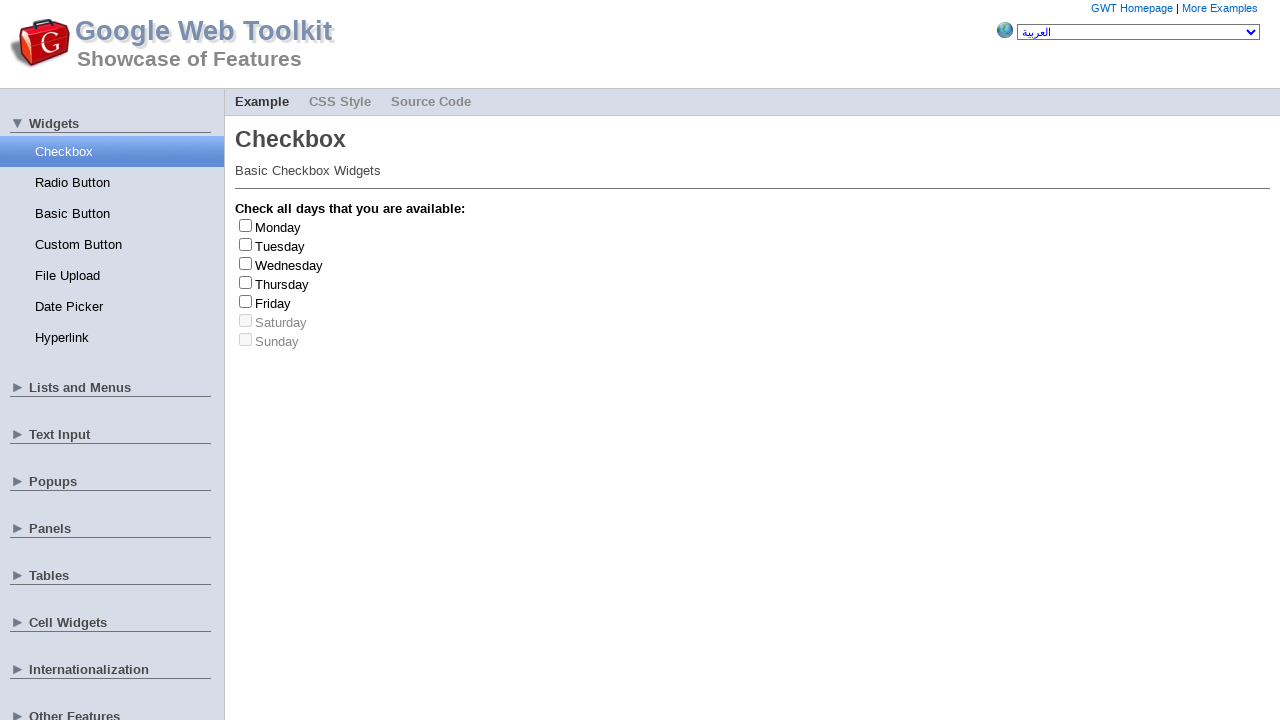

Clicked checkbox at index 3 to select it
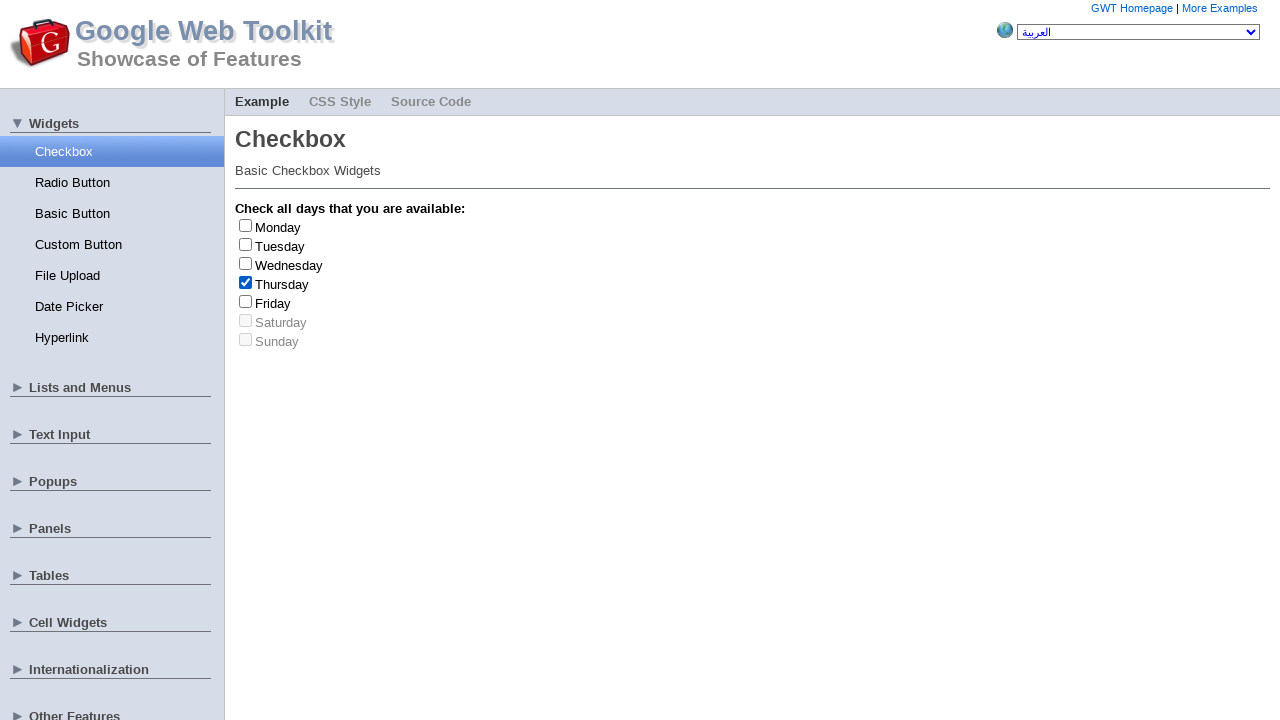

Retrieved label text: 'Thursday'
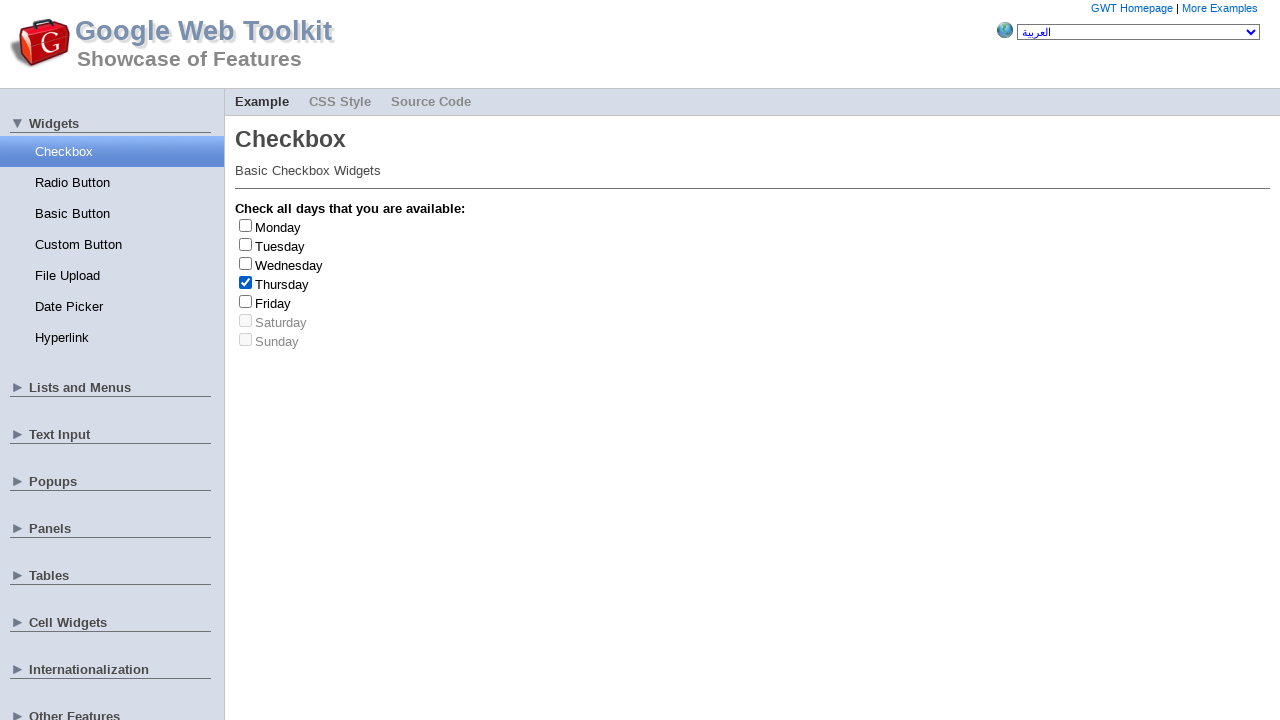

Clicked checkbox at index 3 to deselect it
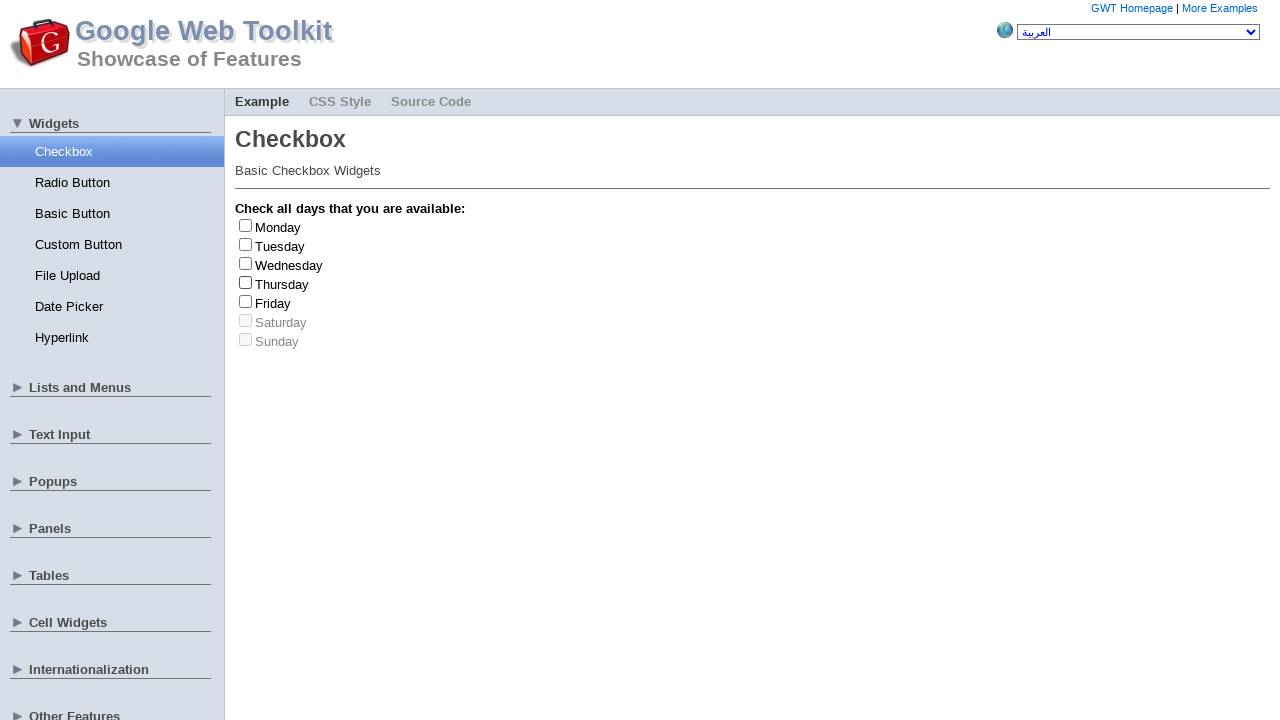

Clicked checkbox at index 1 to select it
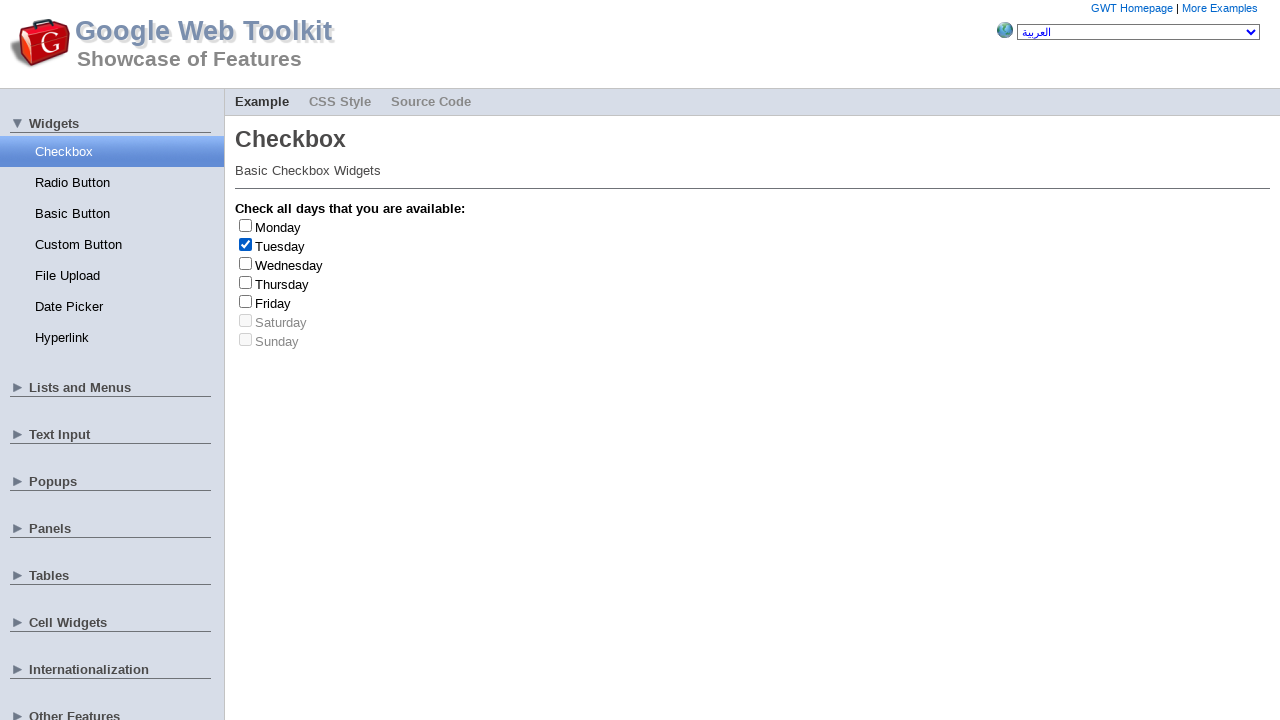

Retrieved label text: 'Tuesday'
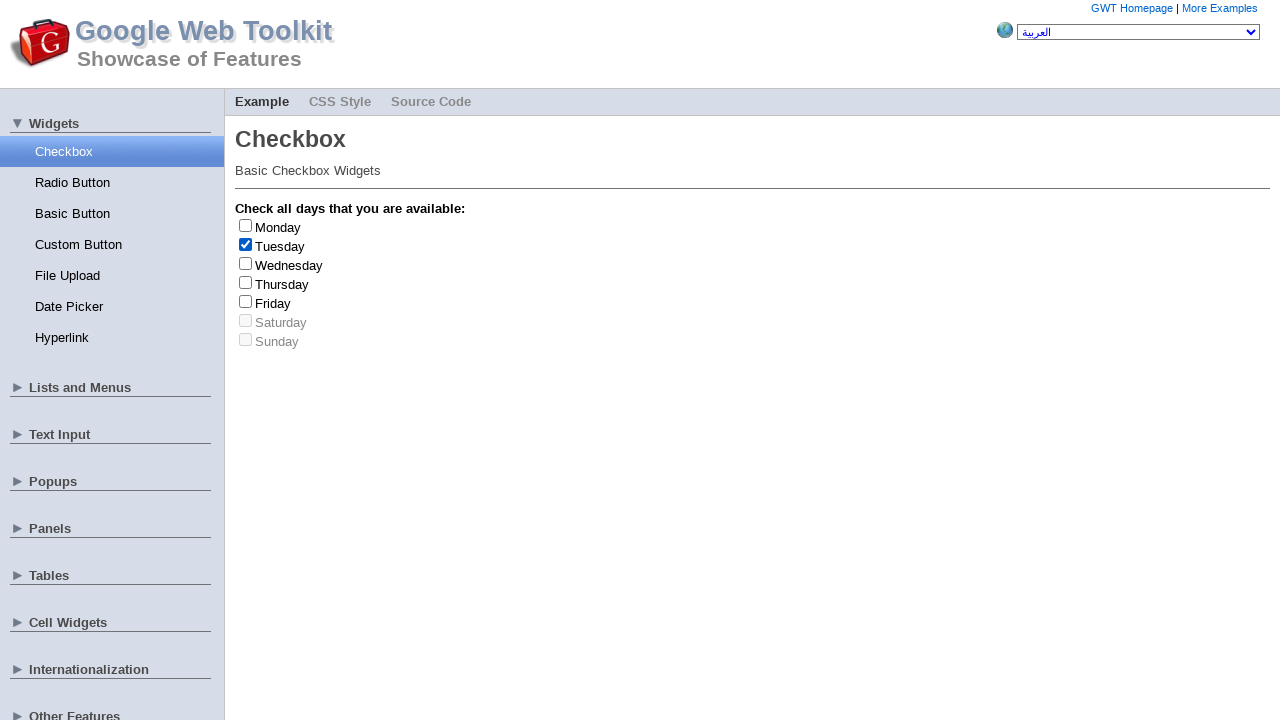

Clicked checkbox at index 1 to deselect it
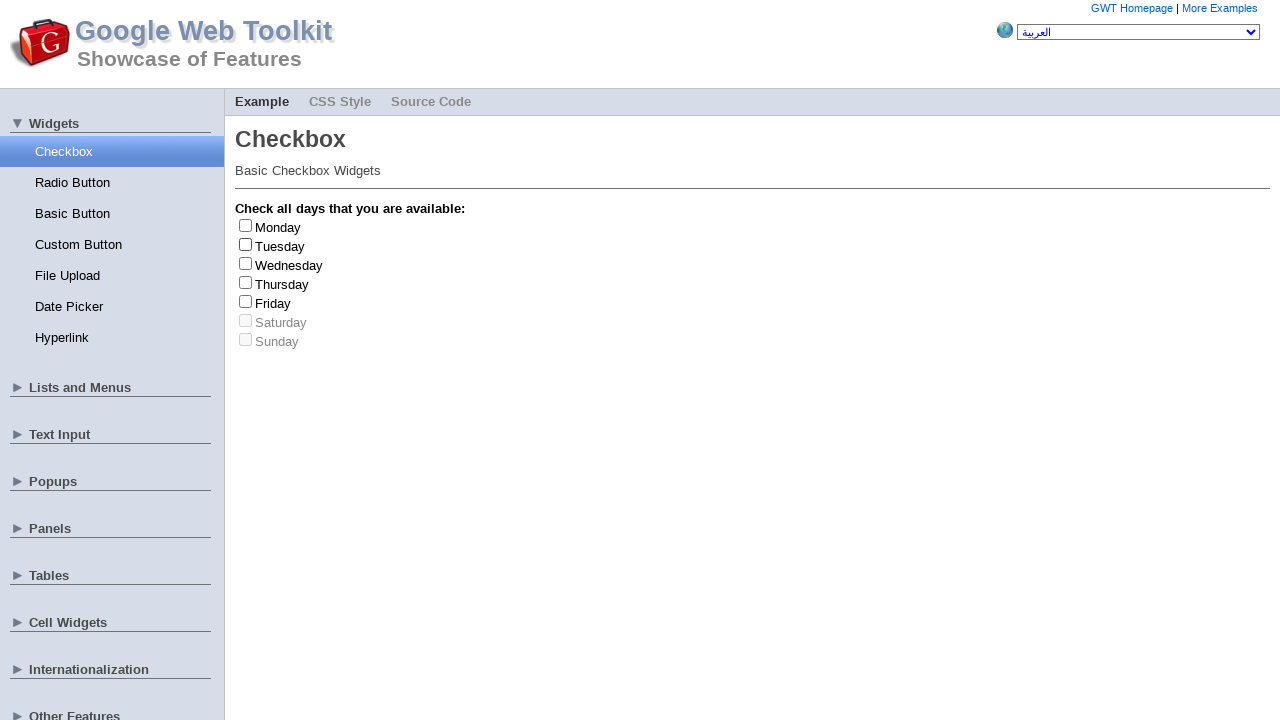

Clicked checkbox at index 1 to select it
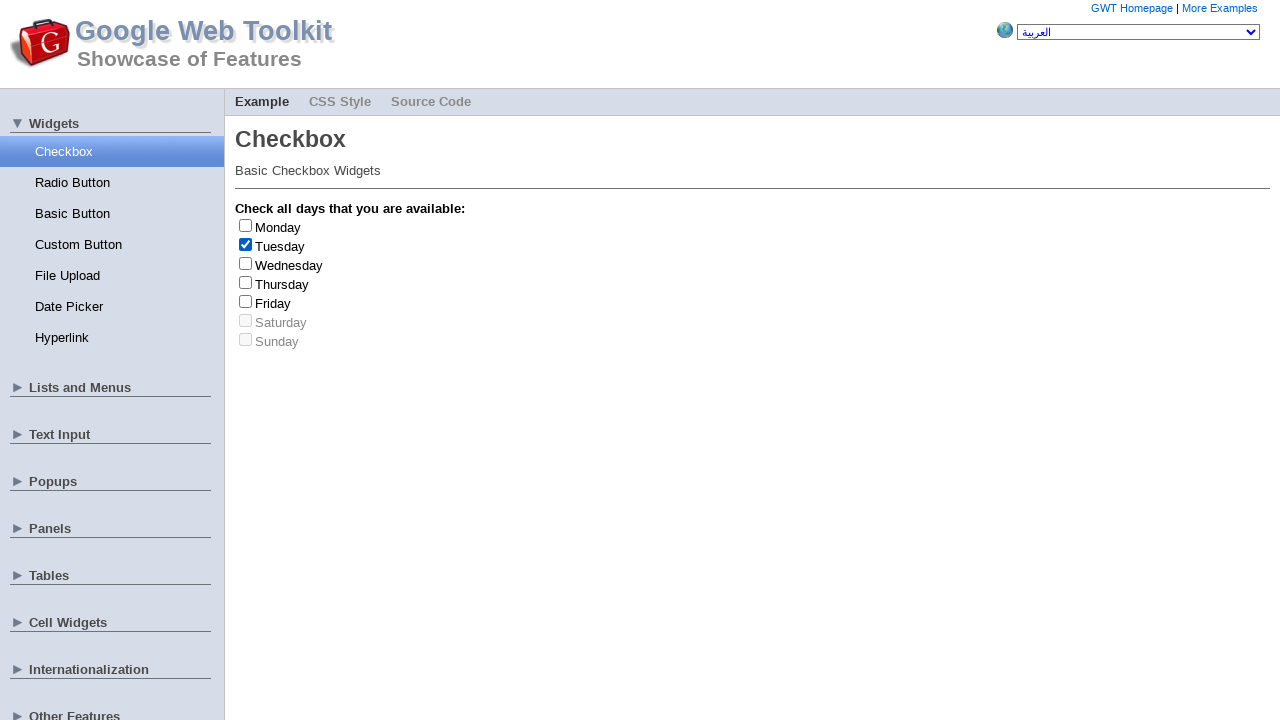

Retrieved label text: 'Tuesday'
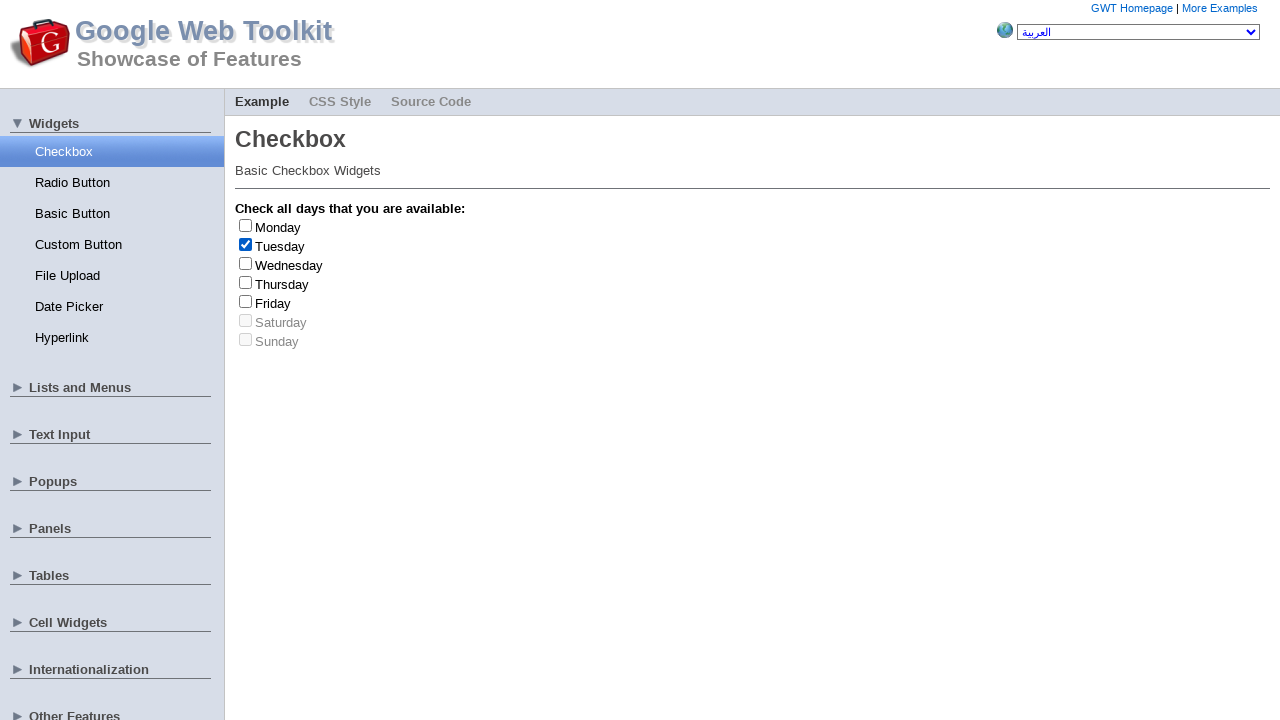

Clicked checkbox at index 1 to deselect it
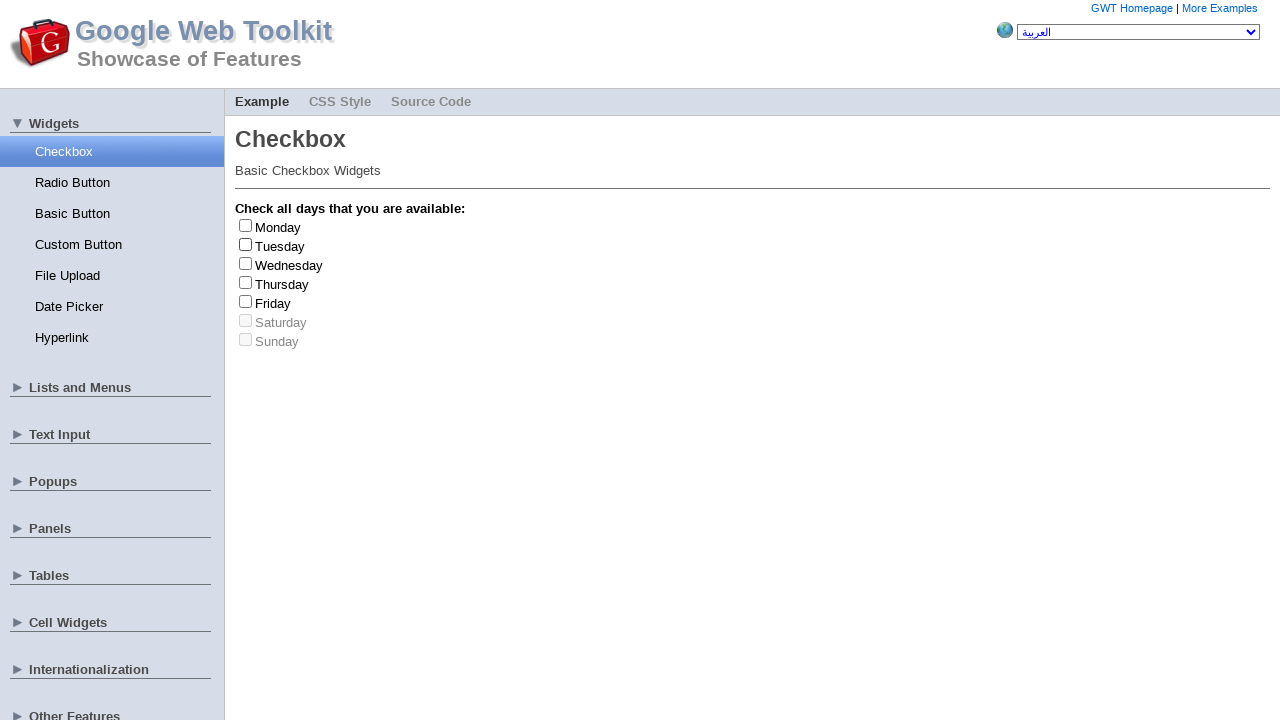

Clicked checkbox at index 0 to select it
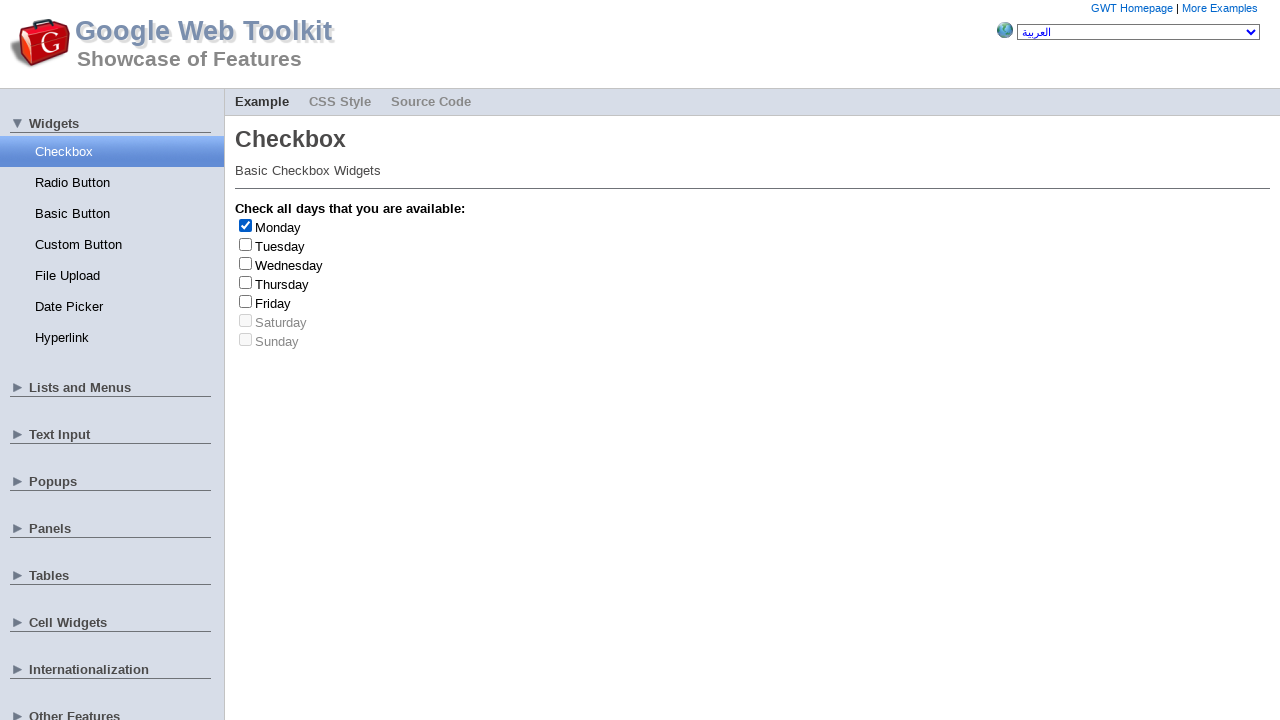

Retrieved label text: 'Monday'
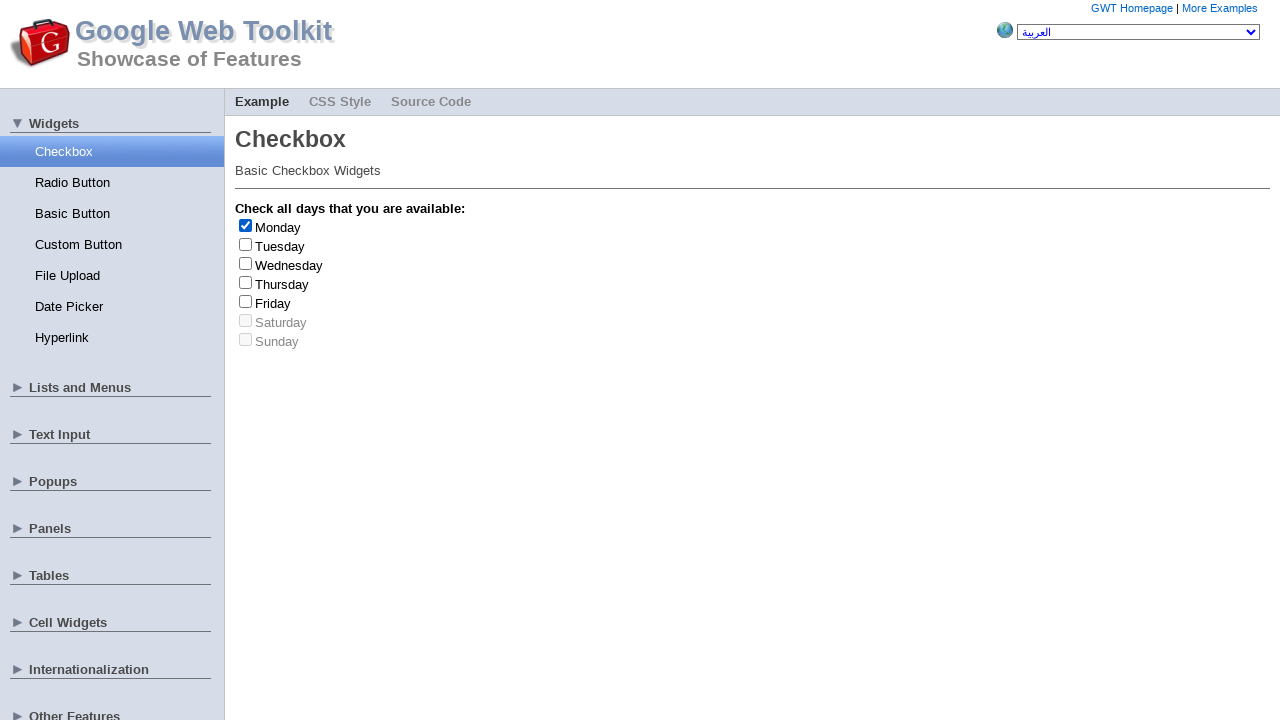

Clicked checkbox at index 0 to deselect it
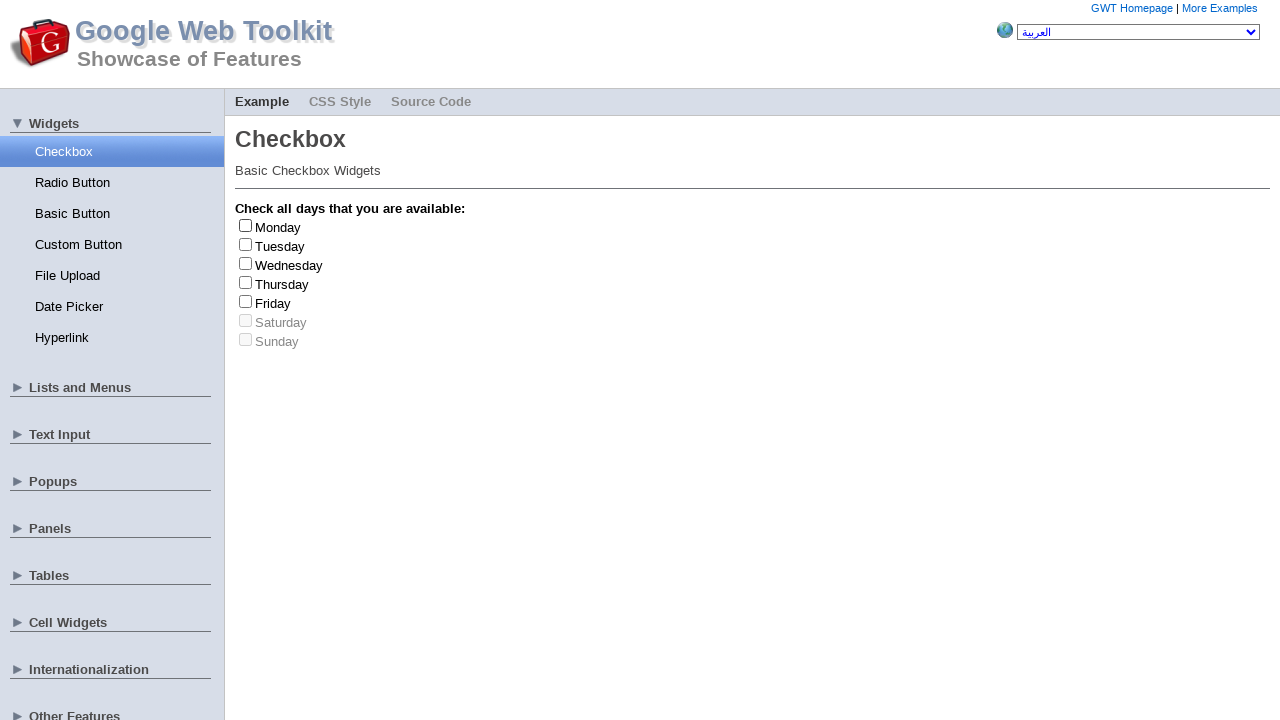

Clicked checkbox at index 4 to select it
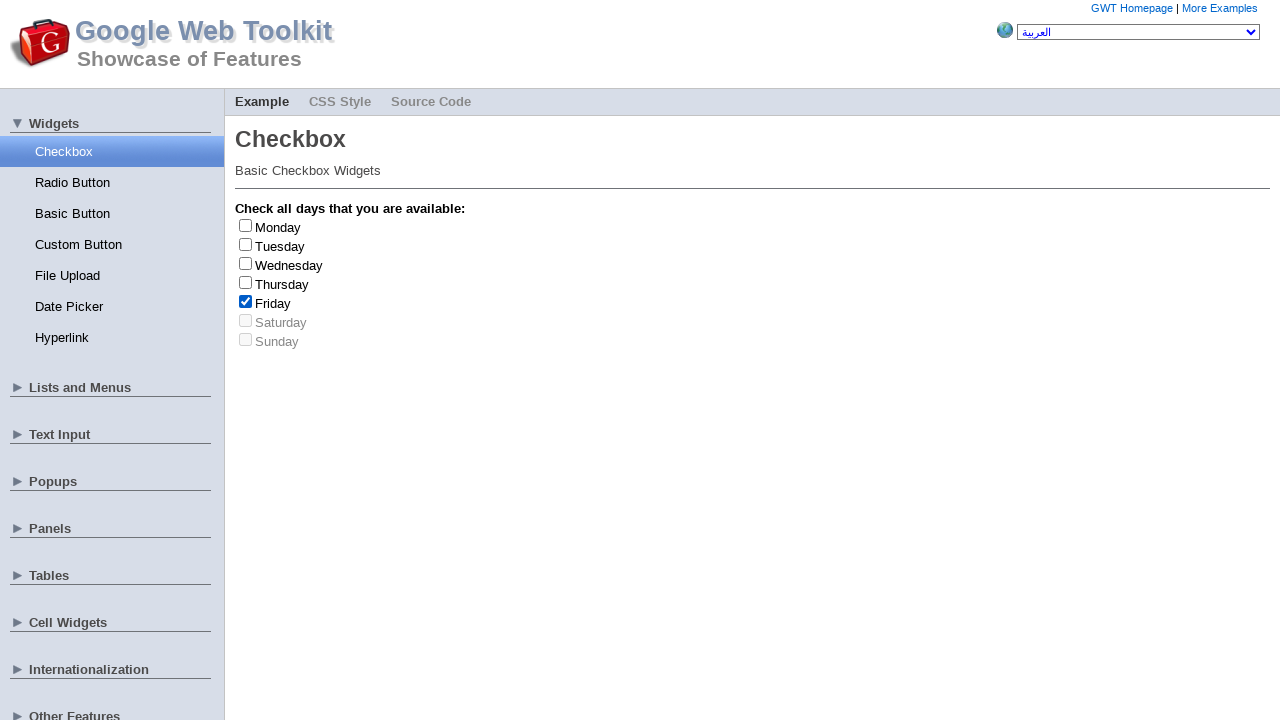

Retrieved label text: 'Friday'
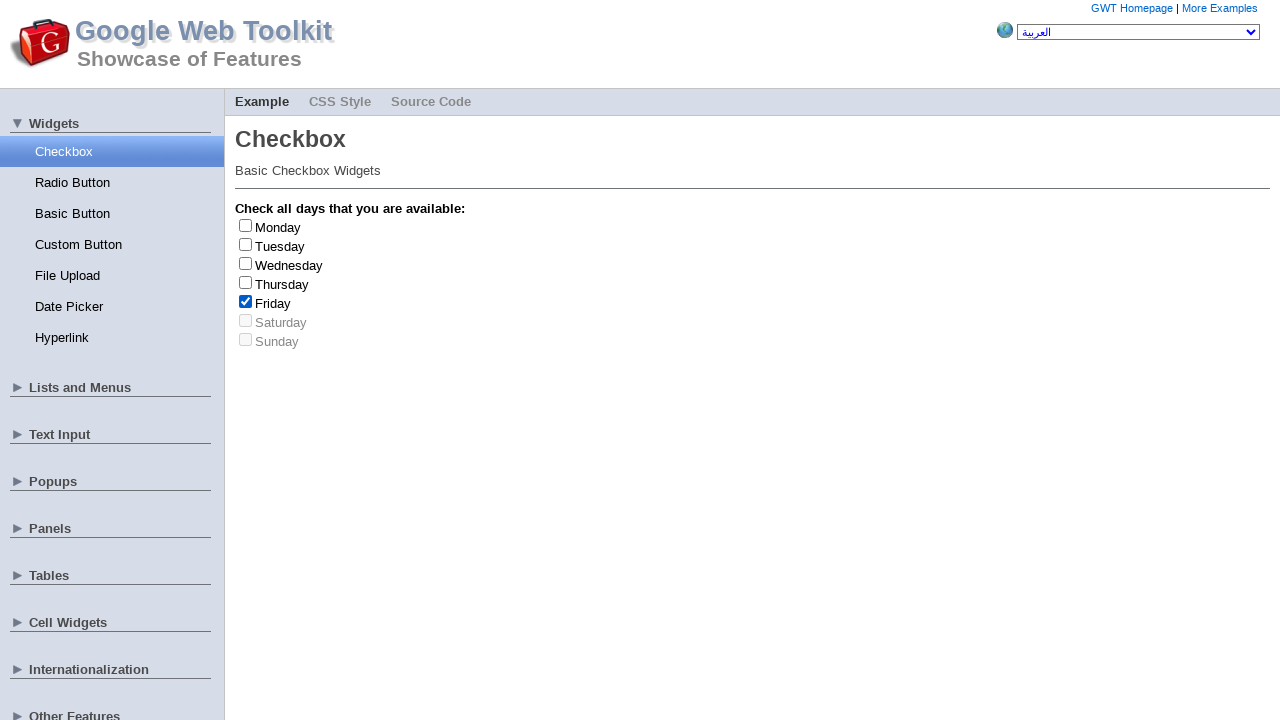

Clicked checkbox at index 4 to deselect it
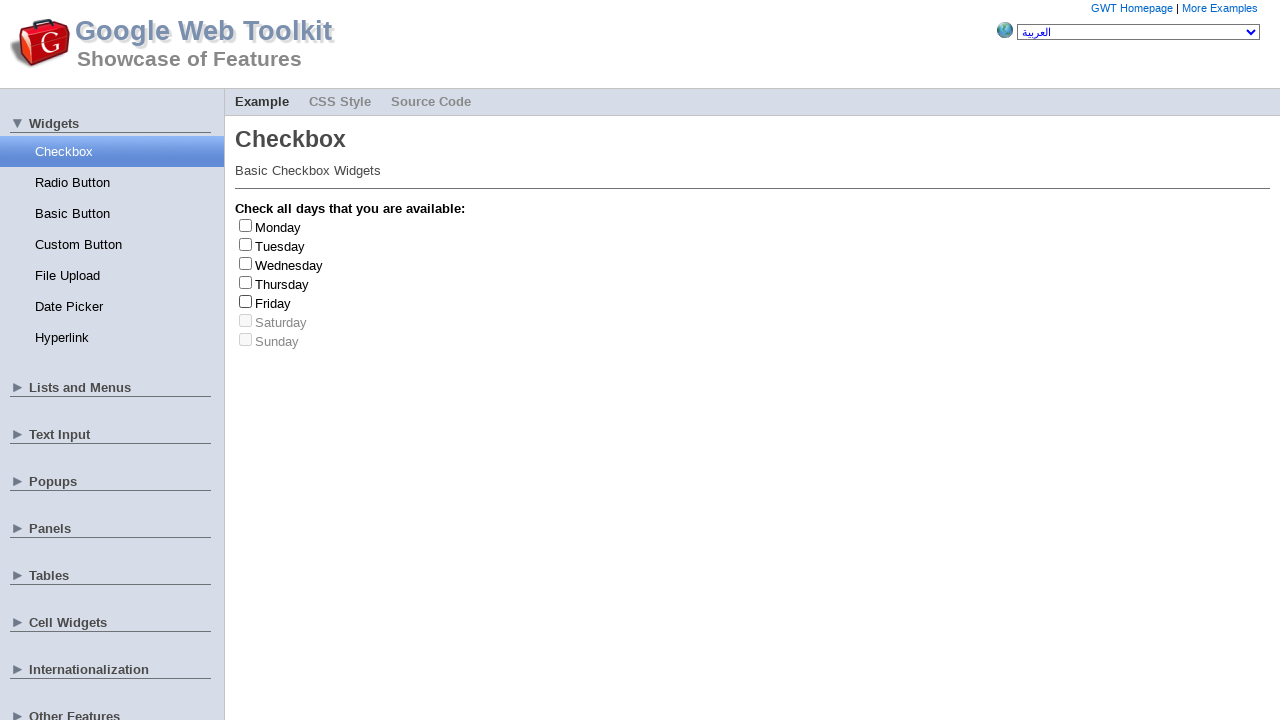

Friday was selected and deselected (count: 1/3)
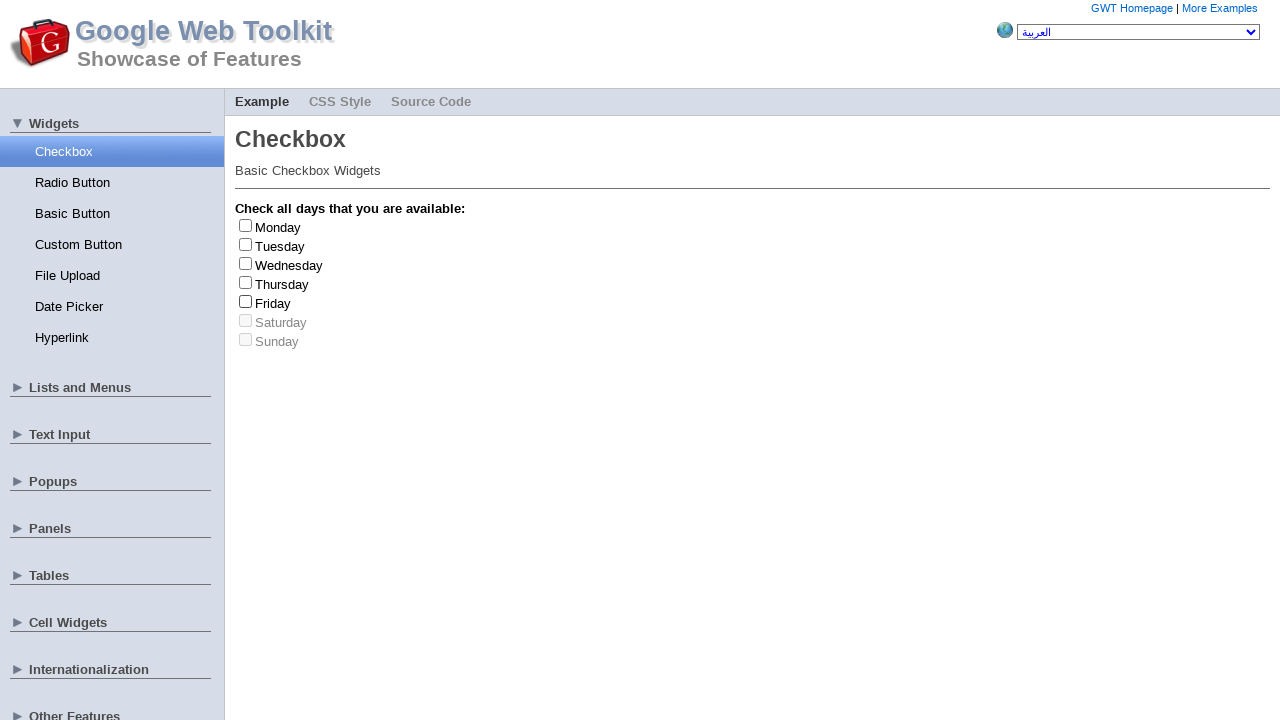

Clicked checkbox at index 1 to select it
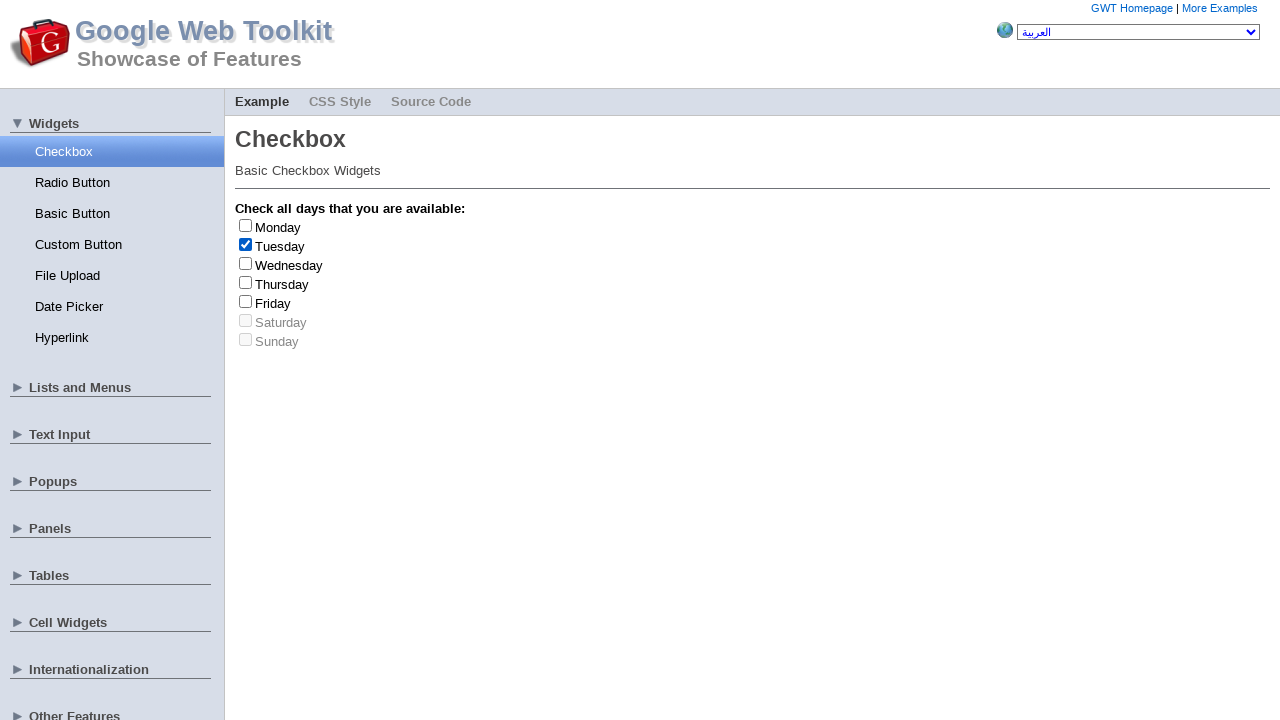

Retrieved label text: 'Tuesday'
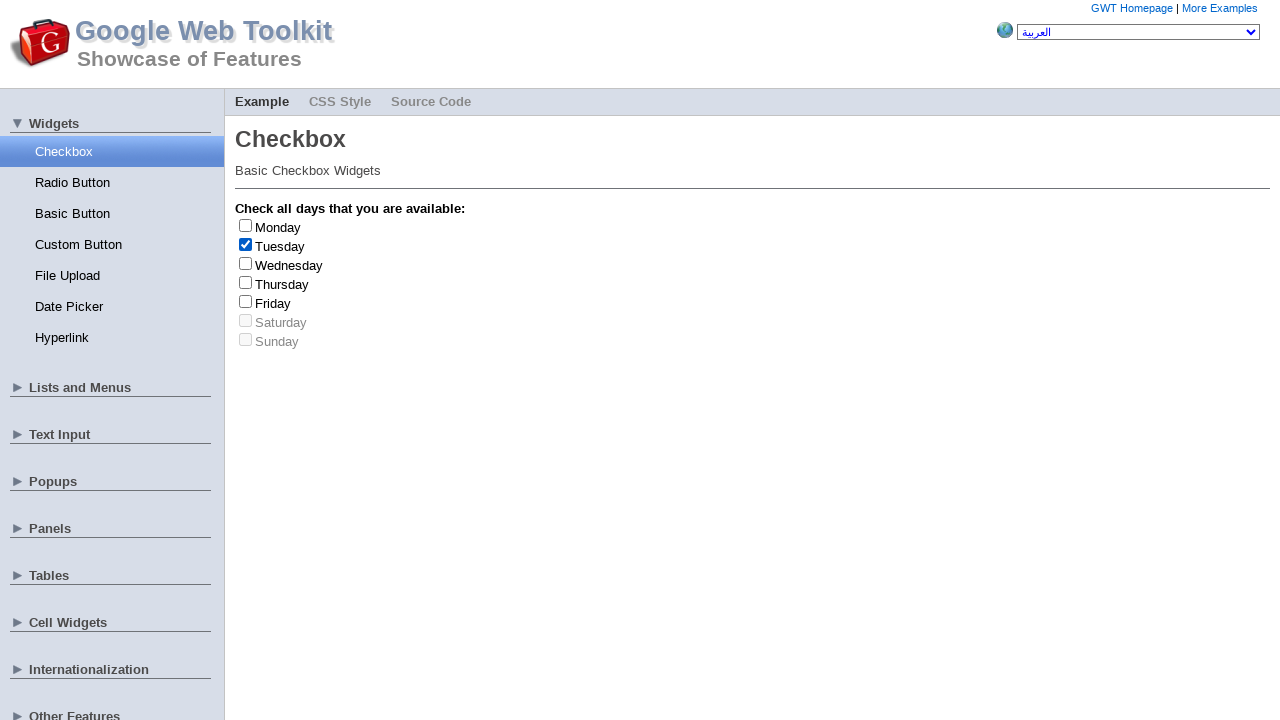

Clicked checkbox at index 1 to deselect it
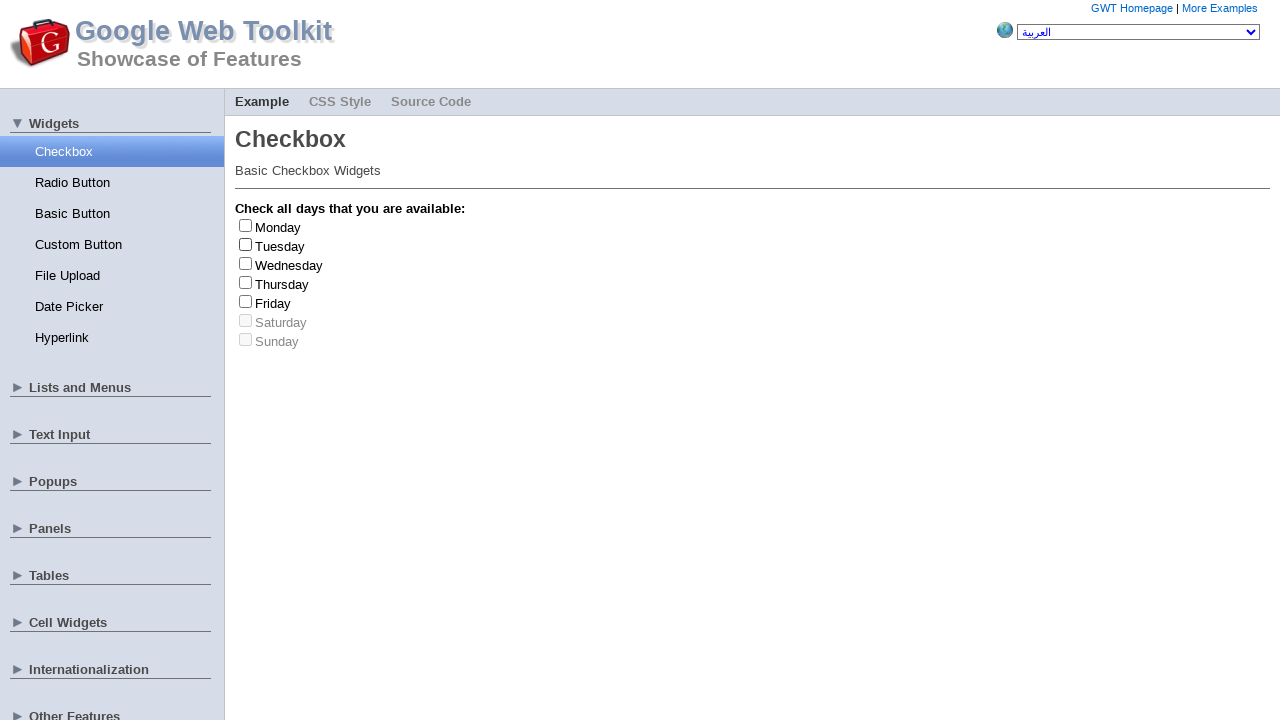

Clicked checkbox at index 1 to select it
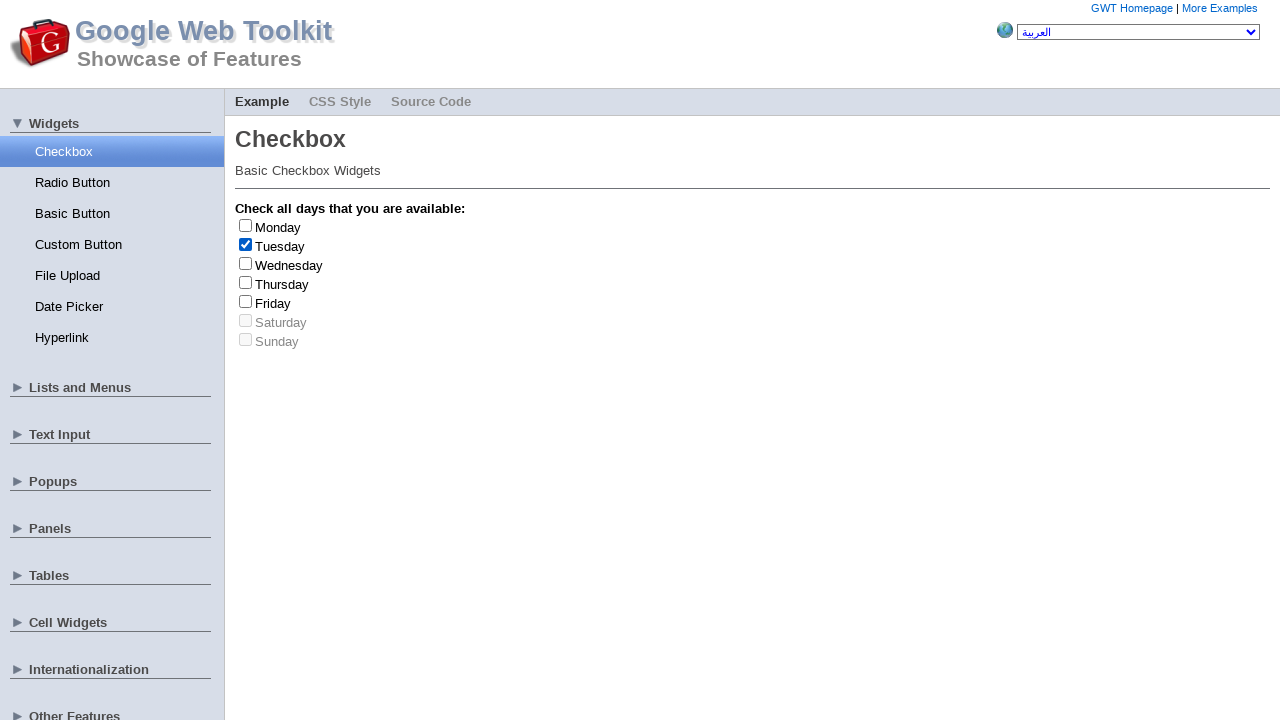

Retrieved label text: 'Tuesday'
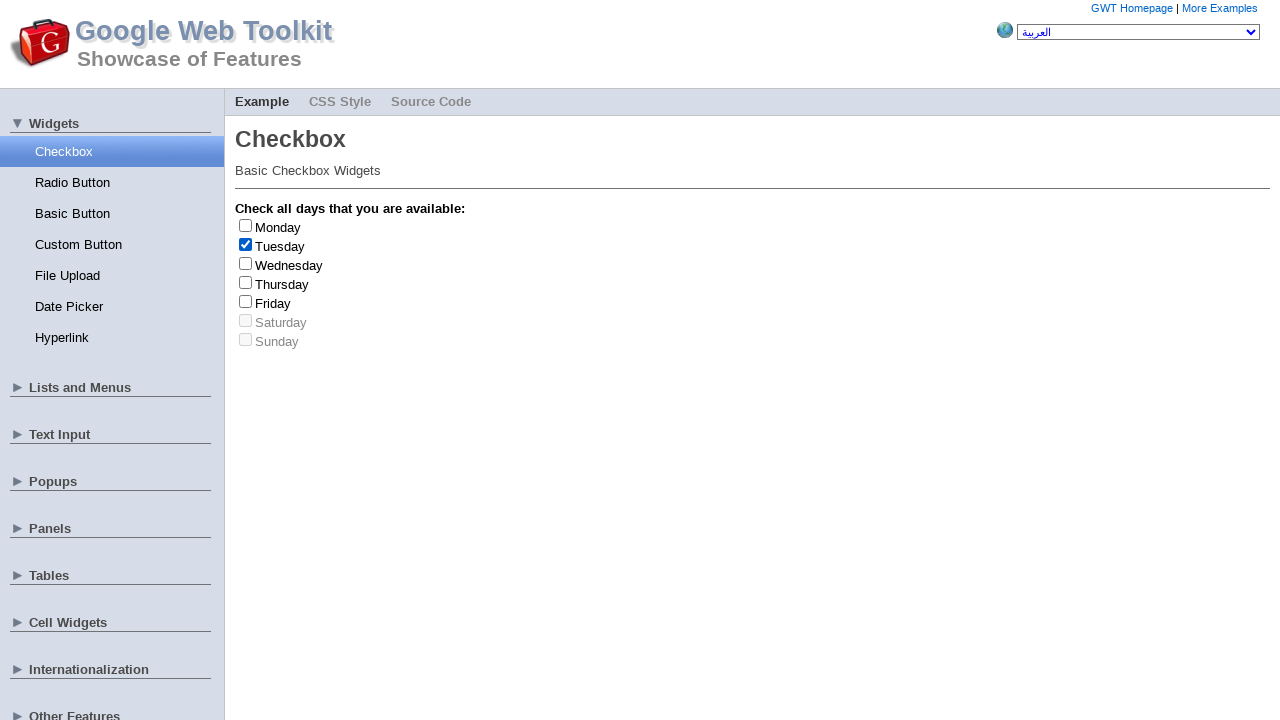

Clicked checkbox at index 1 to deselect it
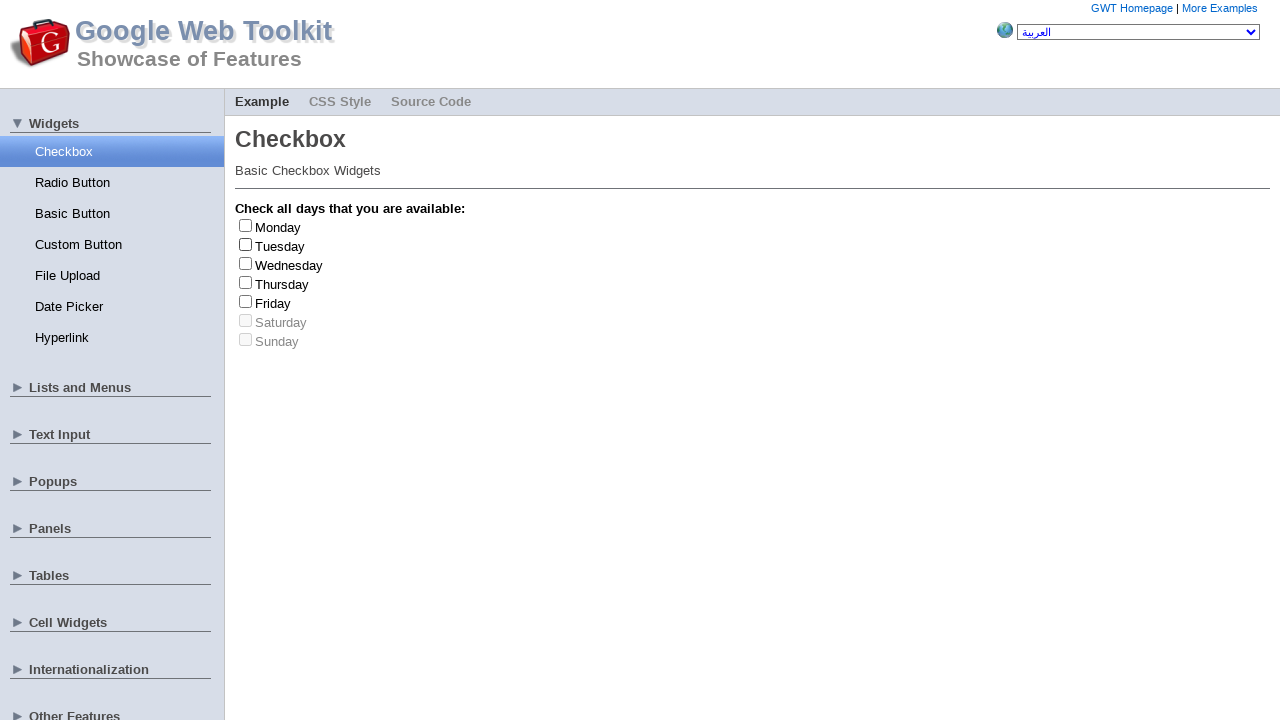

Clicked checkbox at index 2 to select it
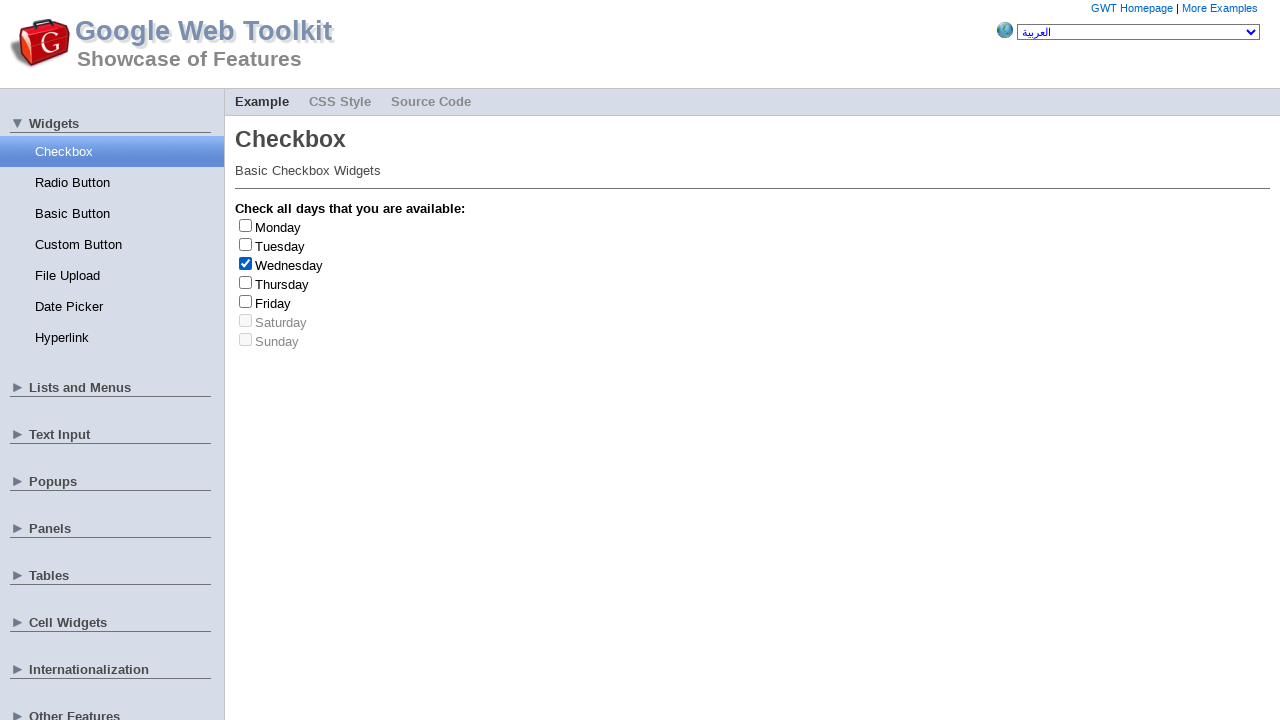

Retrieved label text: 'Wednesday'
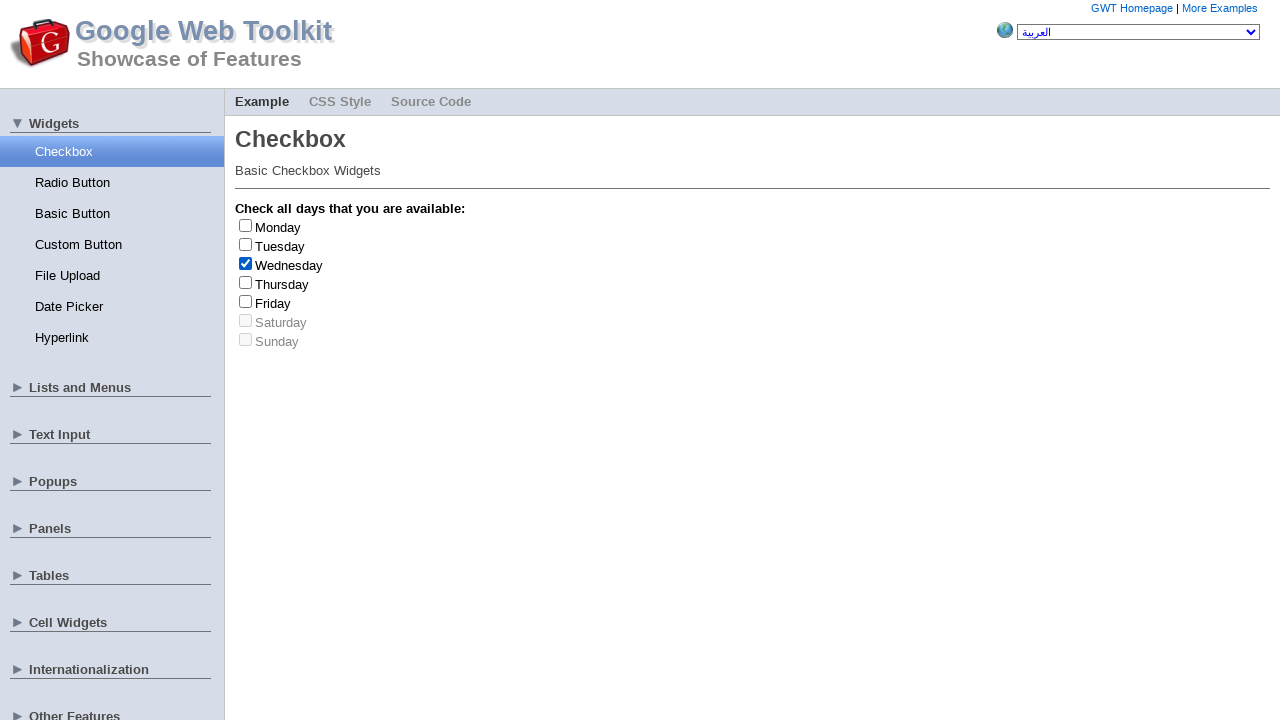

Clicked checkbox at index 2 to deselect it
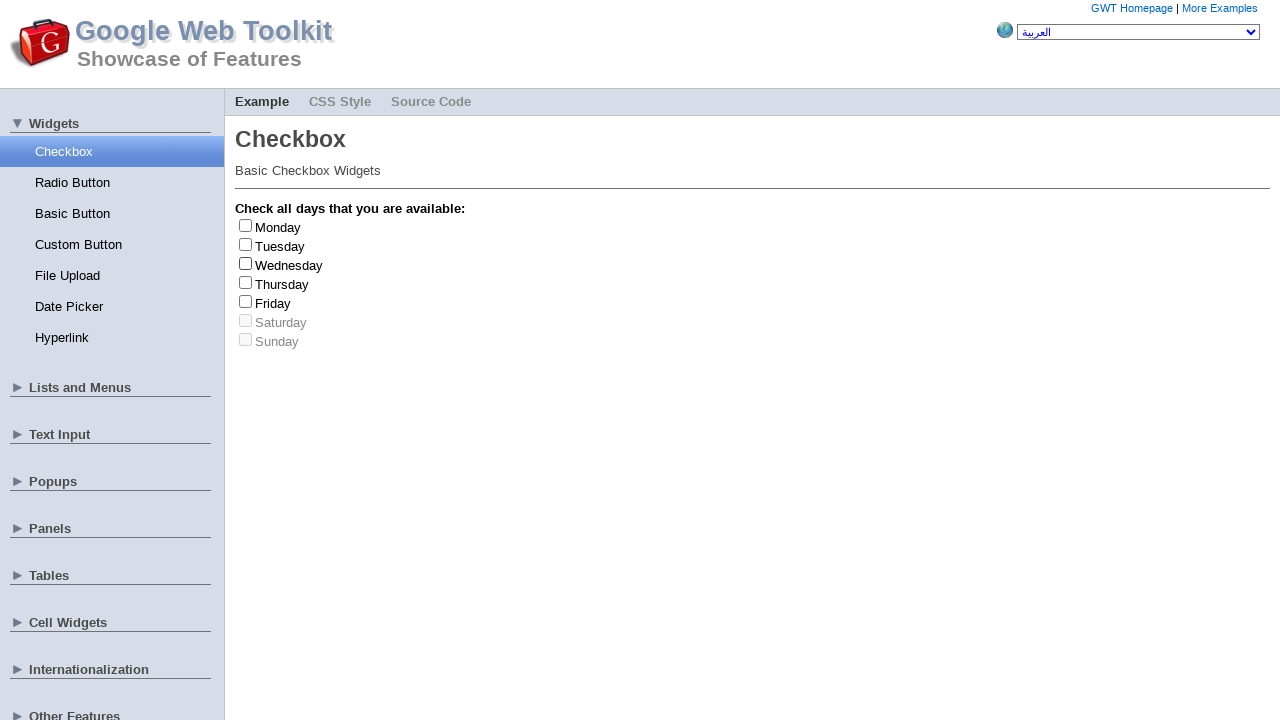

Clicked checkbox at index 4 to select it
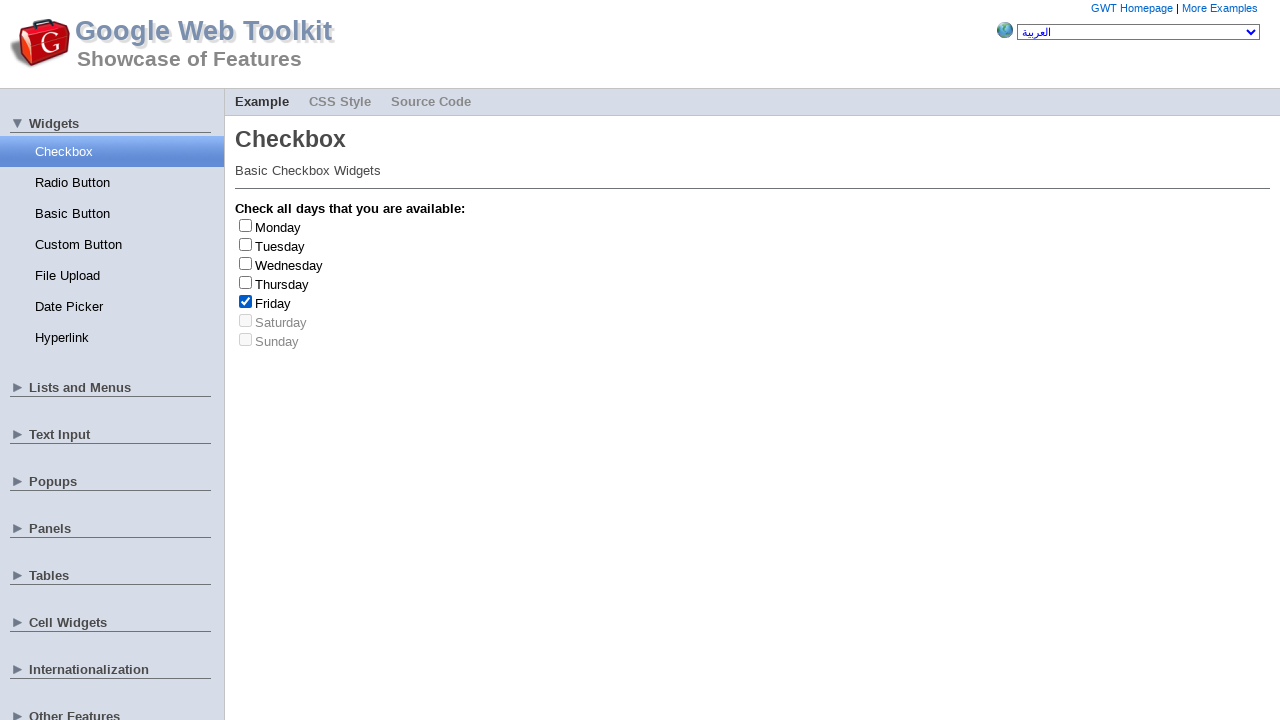

Retrieved label text: 'Friday'
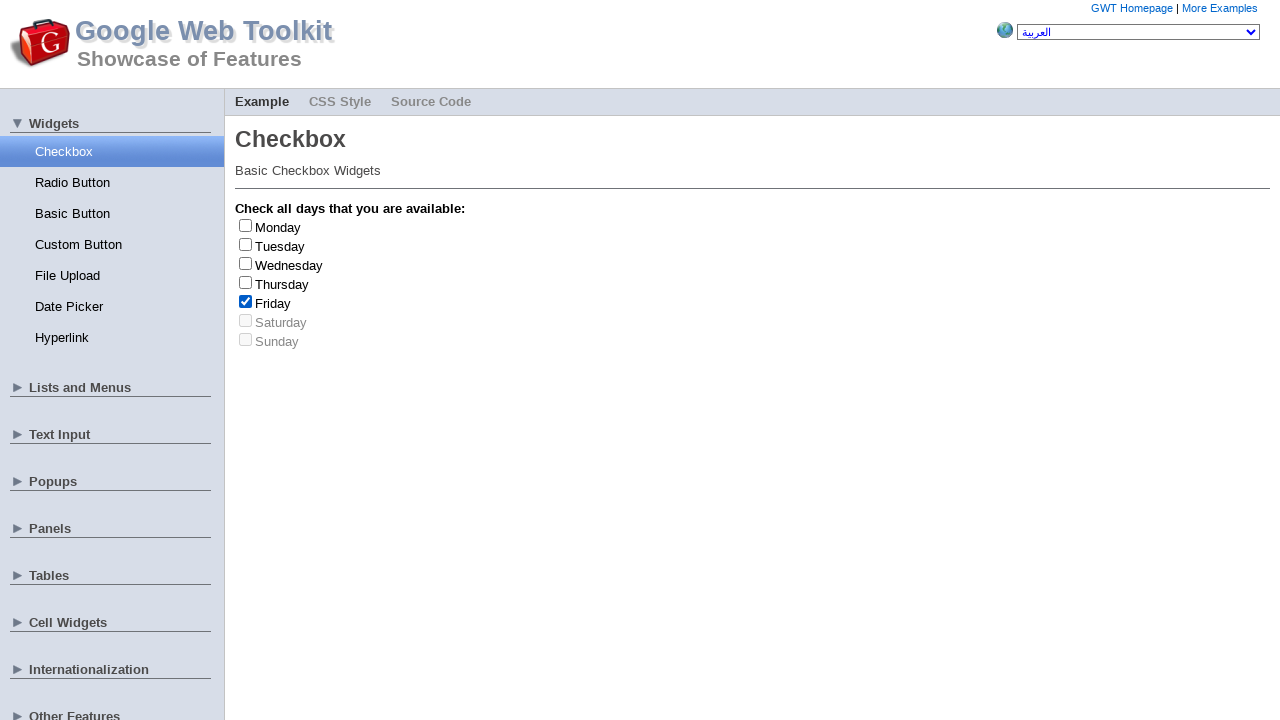

Clicked checkbox at index 4 to deselect it
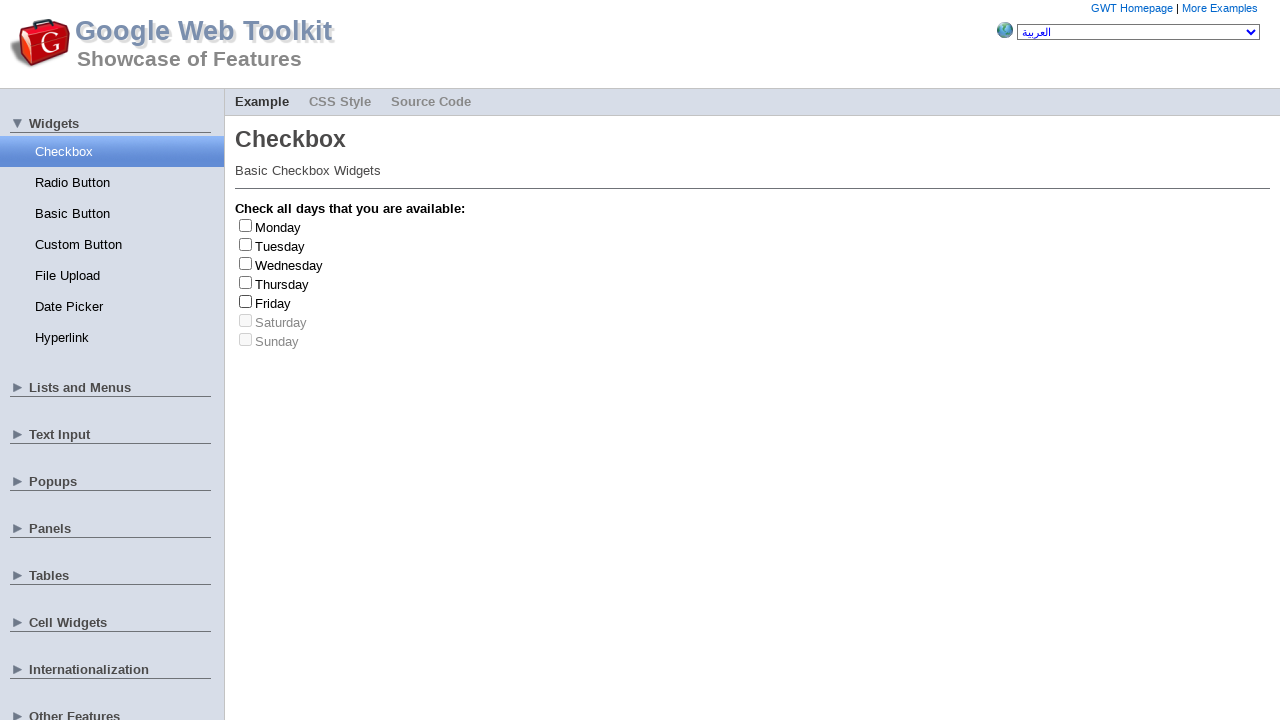

Friday was selected and deselected (count: 2/3)
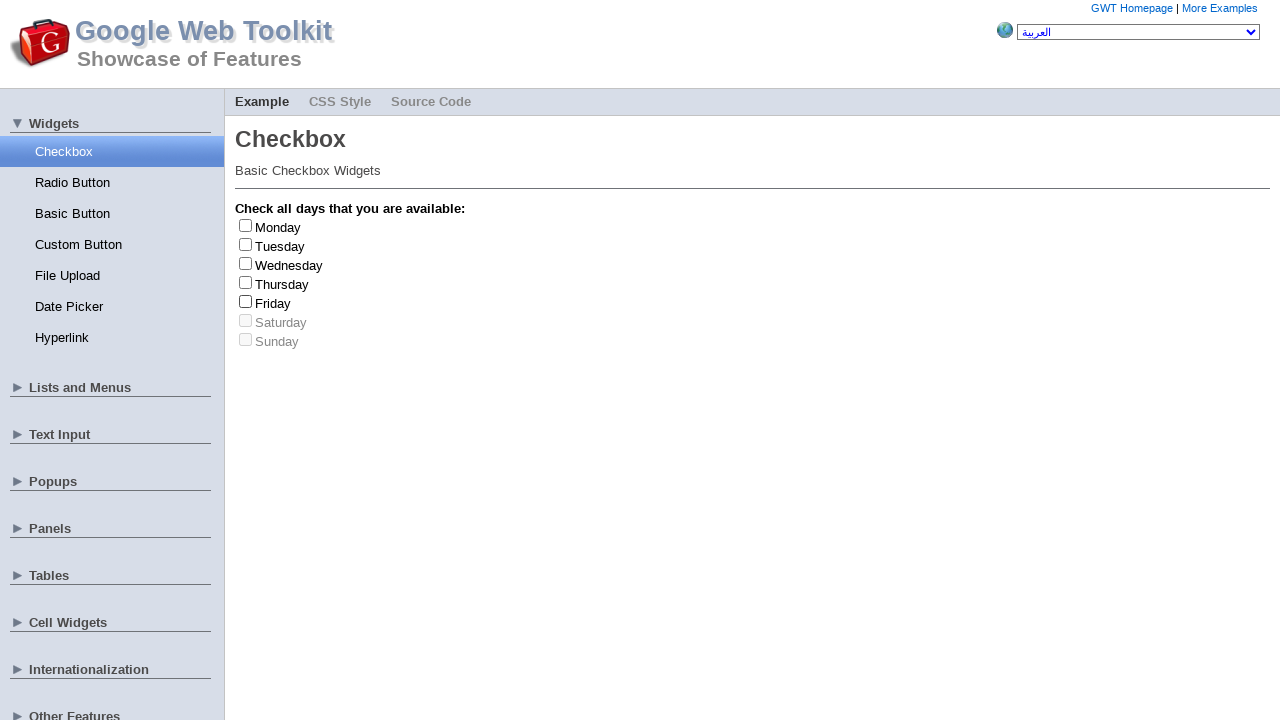

Clicked checkbox at index 1 to select it
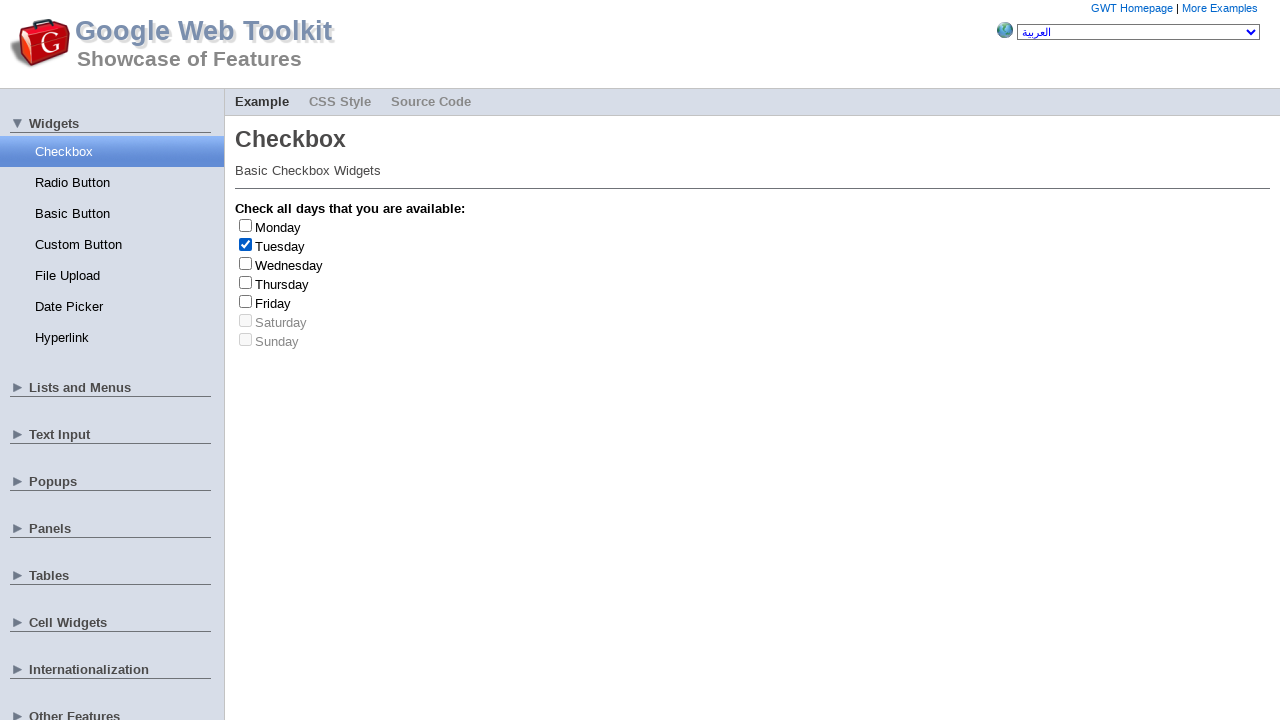

Retrieved label text: 'Tuesday'
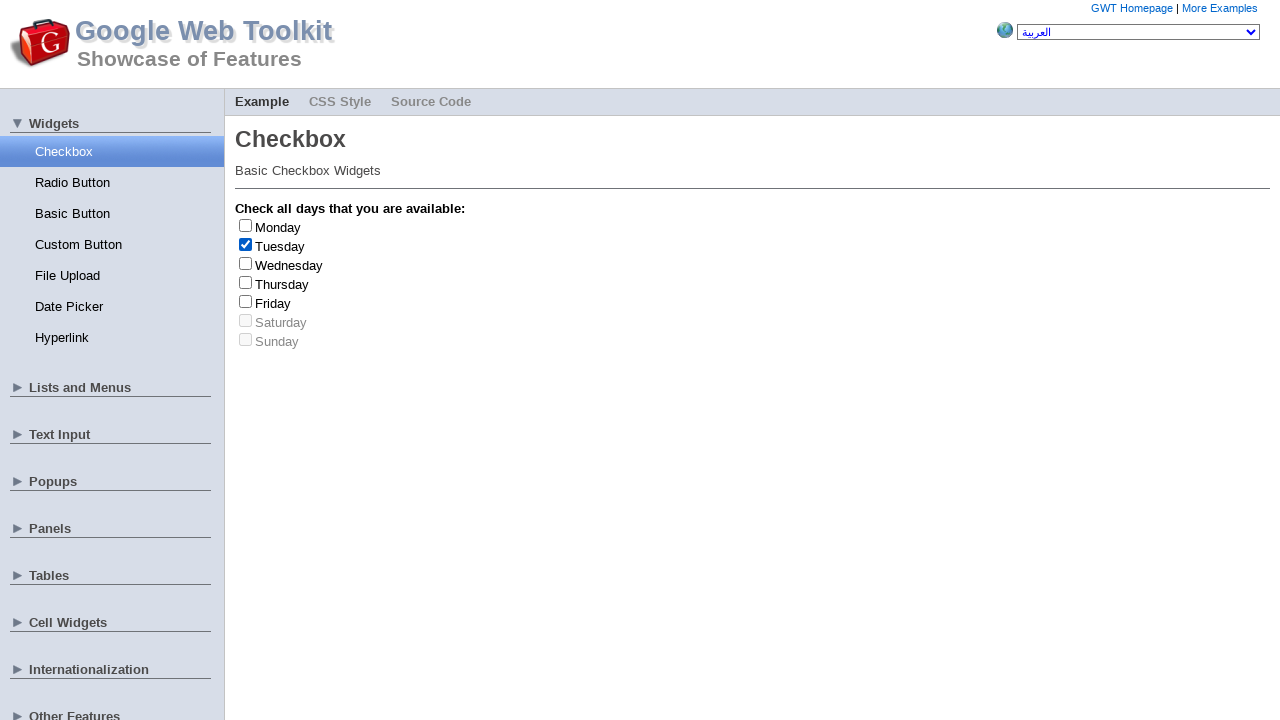

Clicked checkbox at index 1 to deselect it
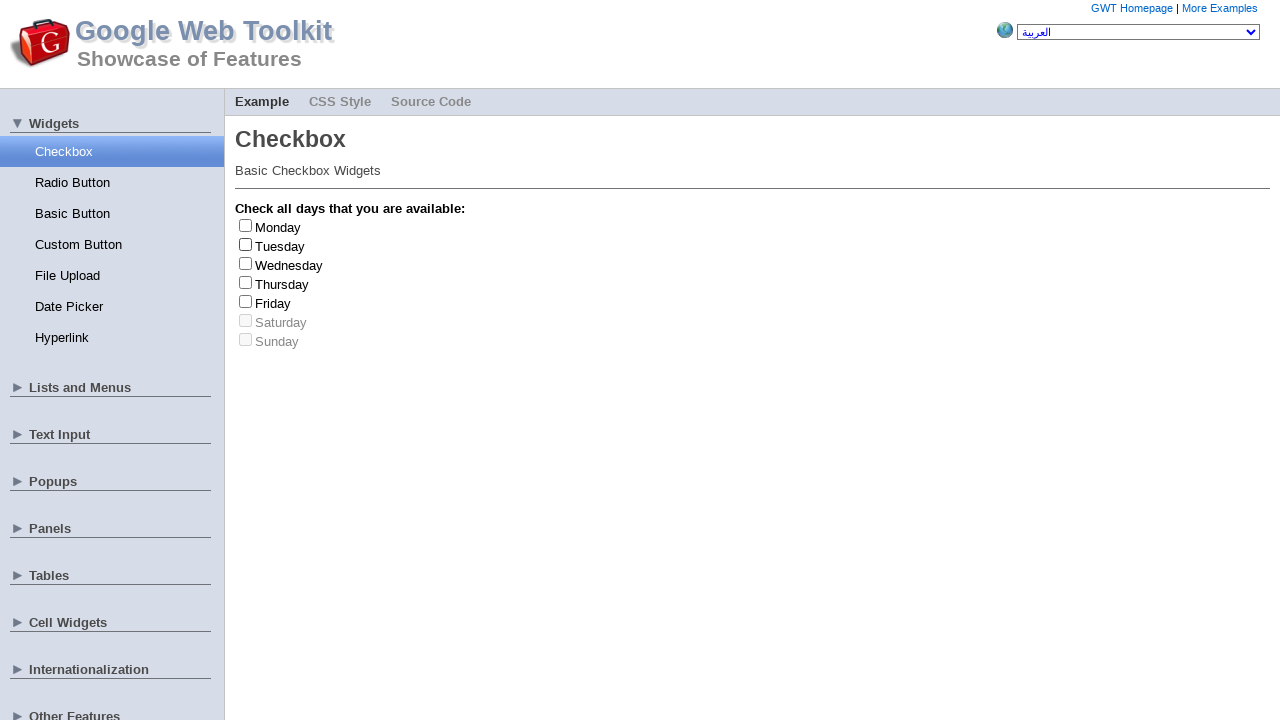

Clicked checkbox at index 0 to select it
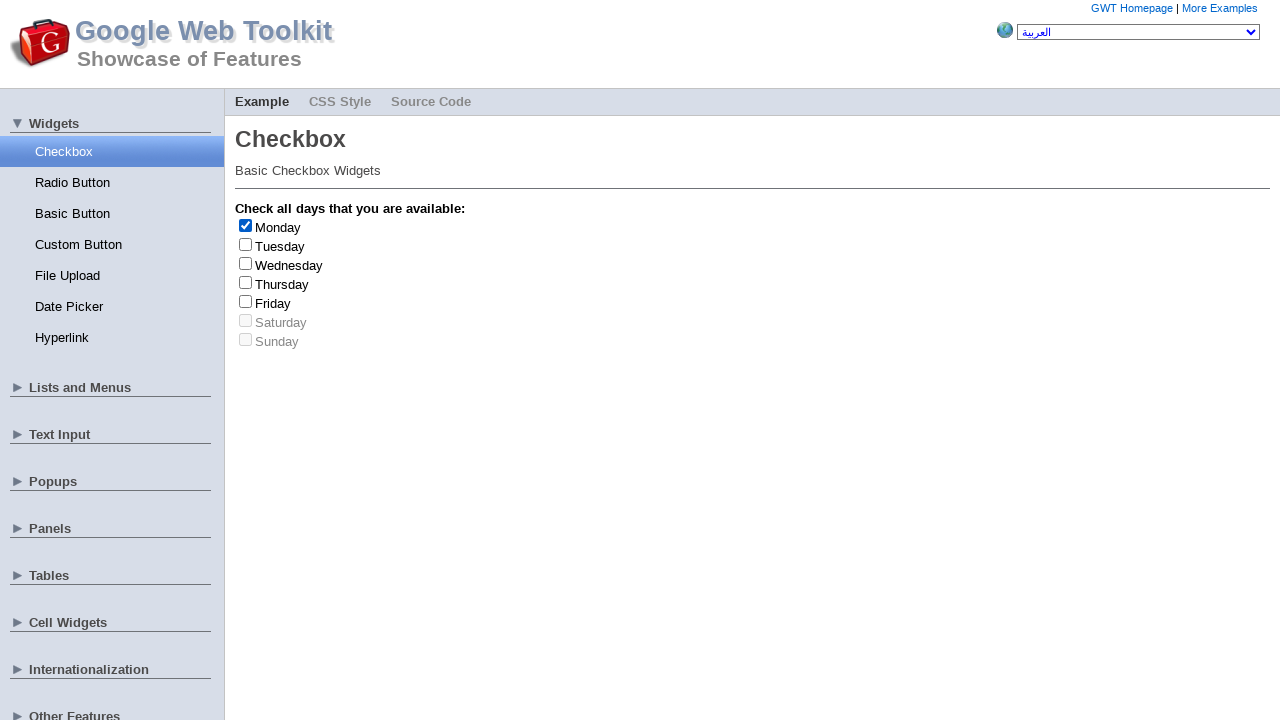

Retrieved label text: 'Monday'
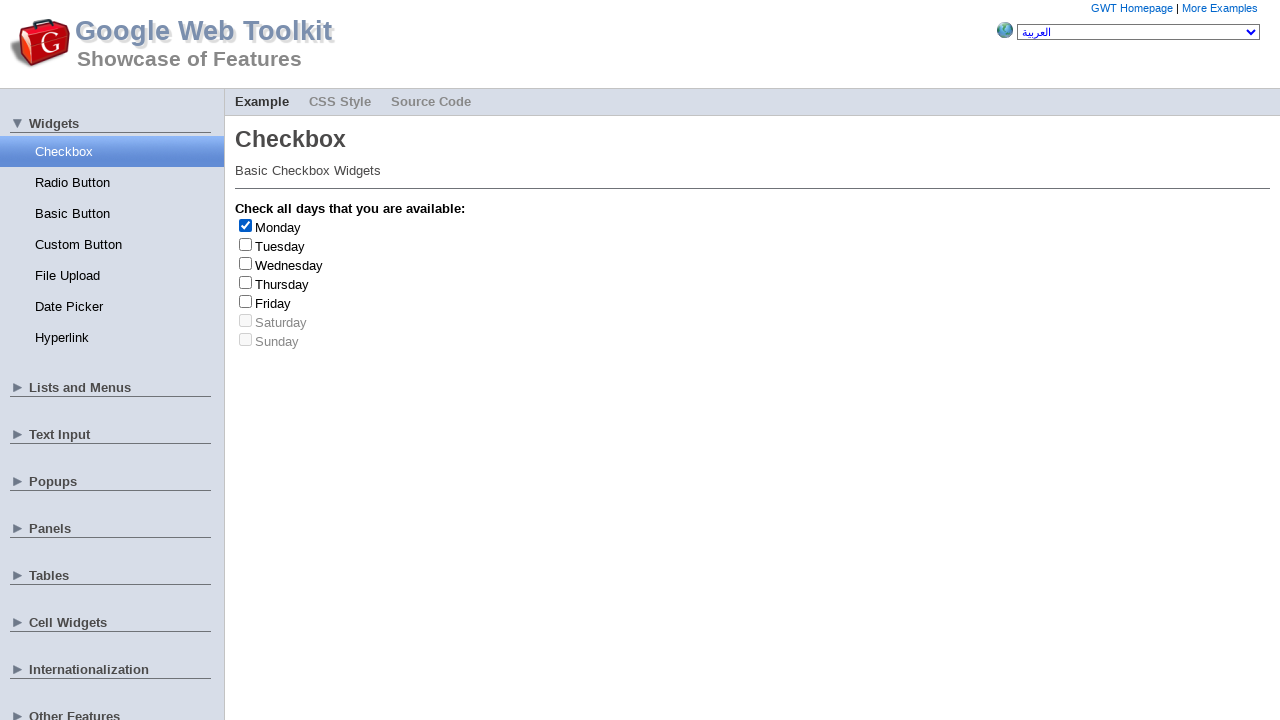

Clicked checkbox at index 0 to deselect it
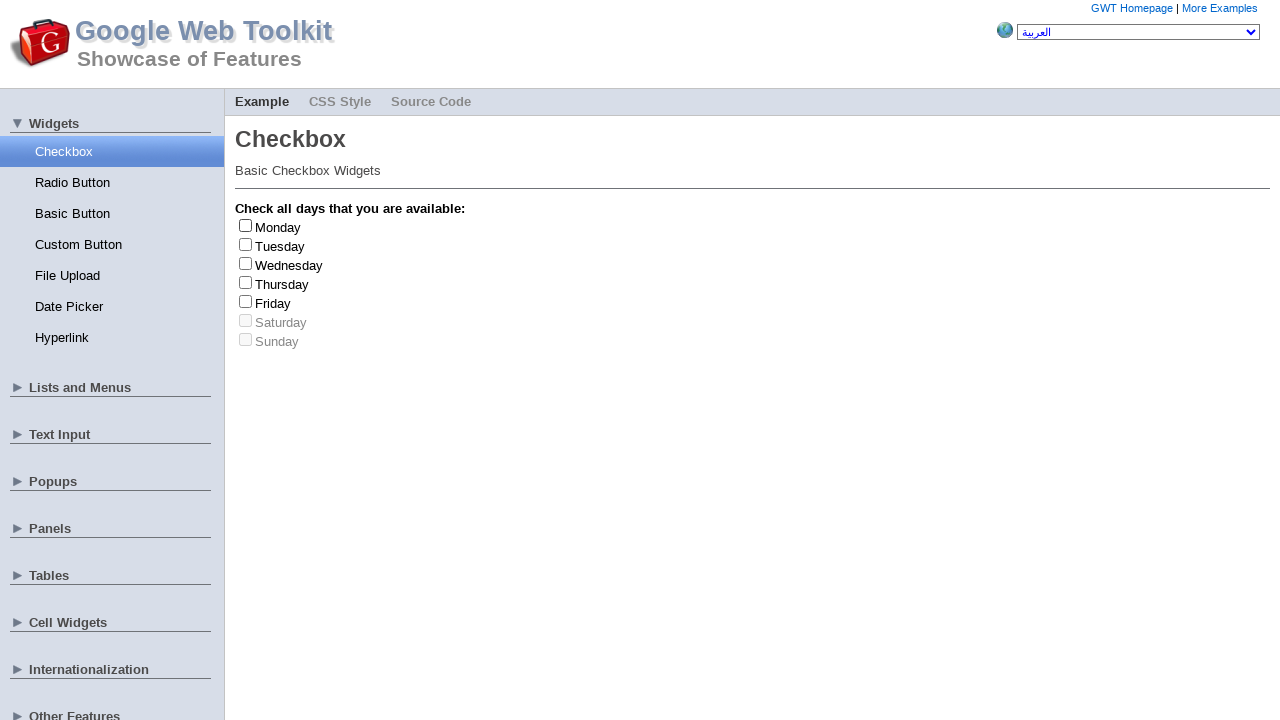

Clicked checkbox at index 0 to select it
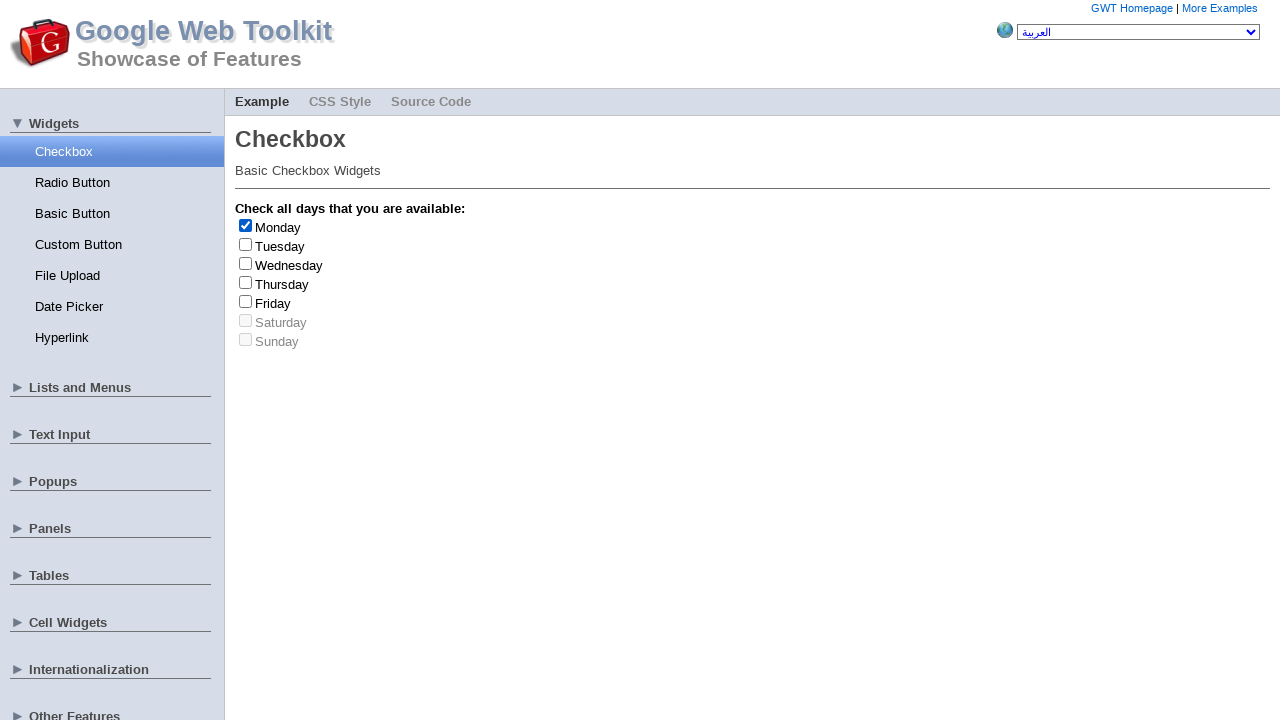

Retrieved label text: 'Monday'
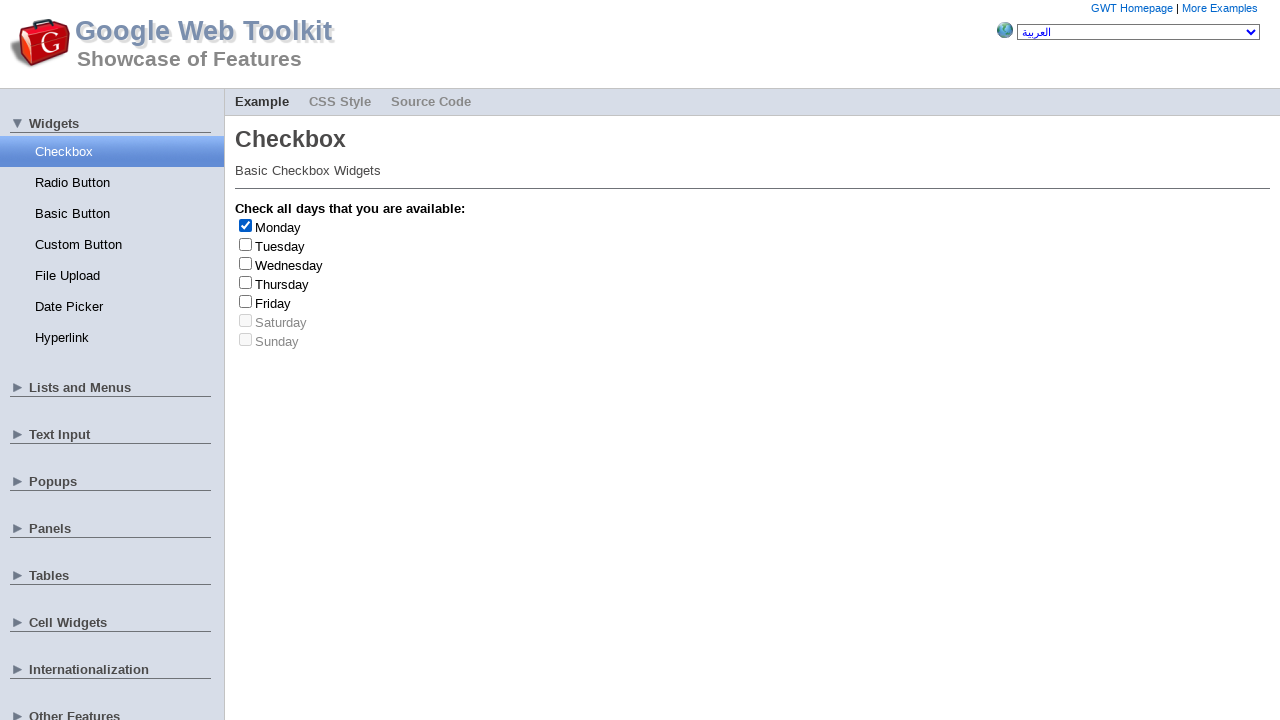

Clicked checkbox at index 0 to deselect it
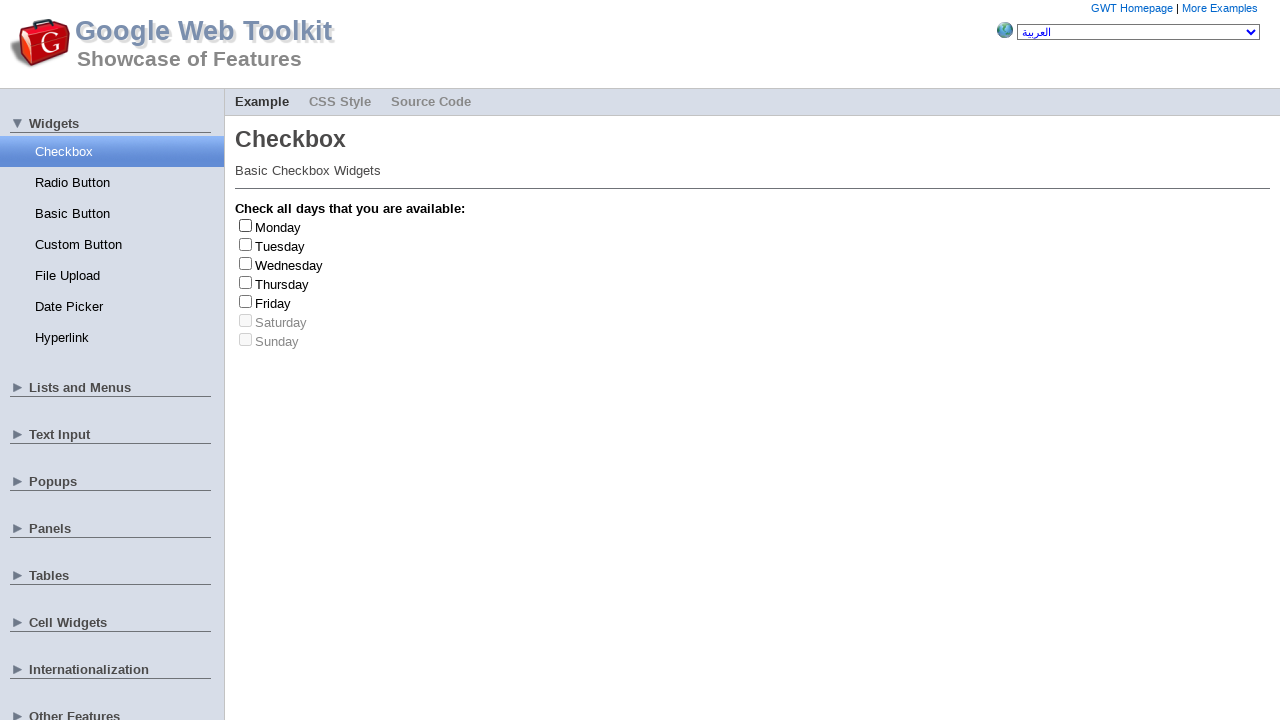

Clicked checkbox at index 0 to select it
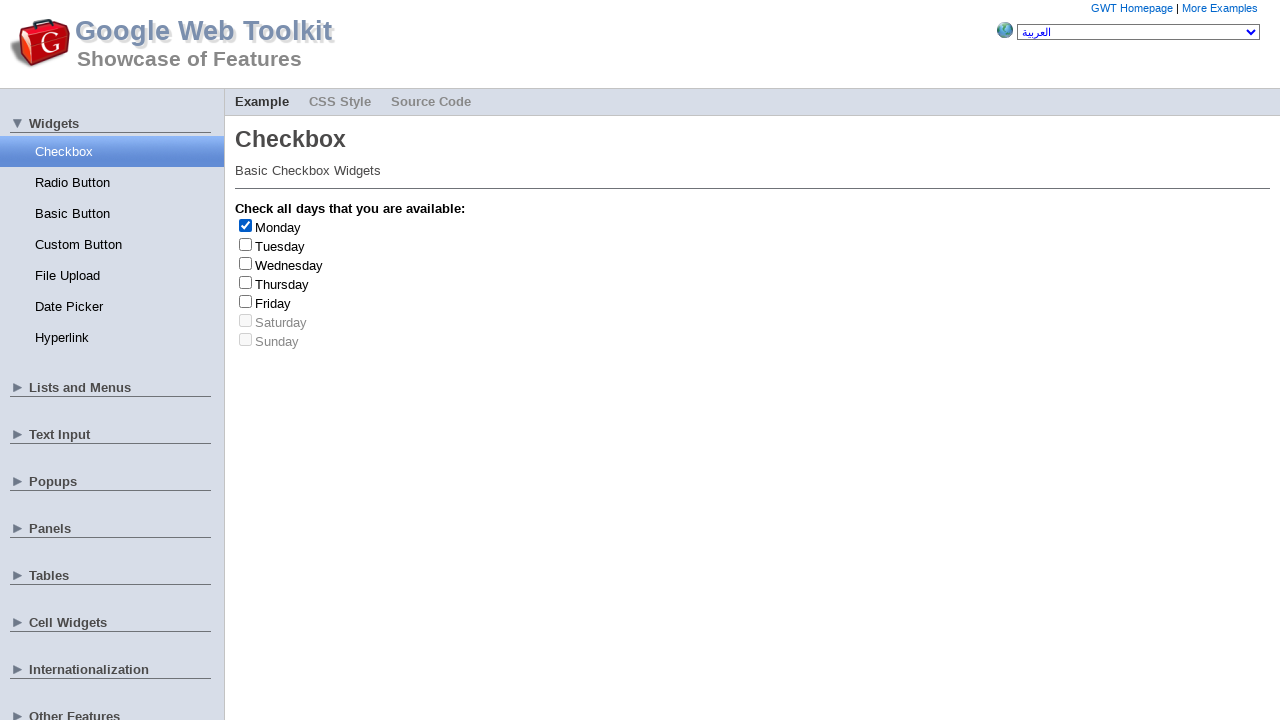

Retrieved label text: 'Monday'
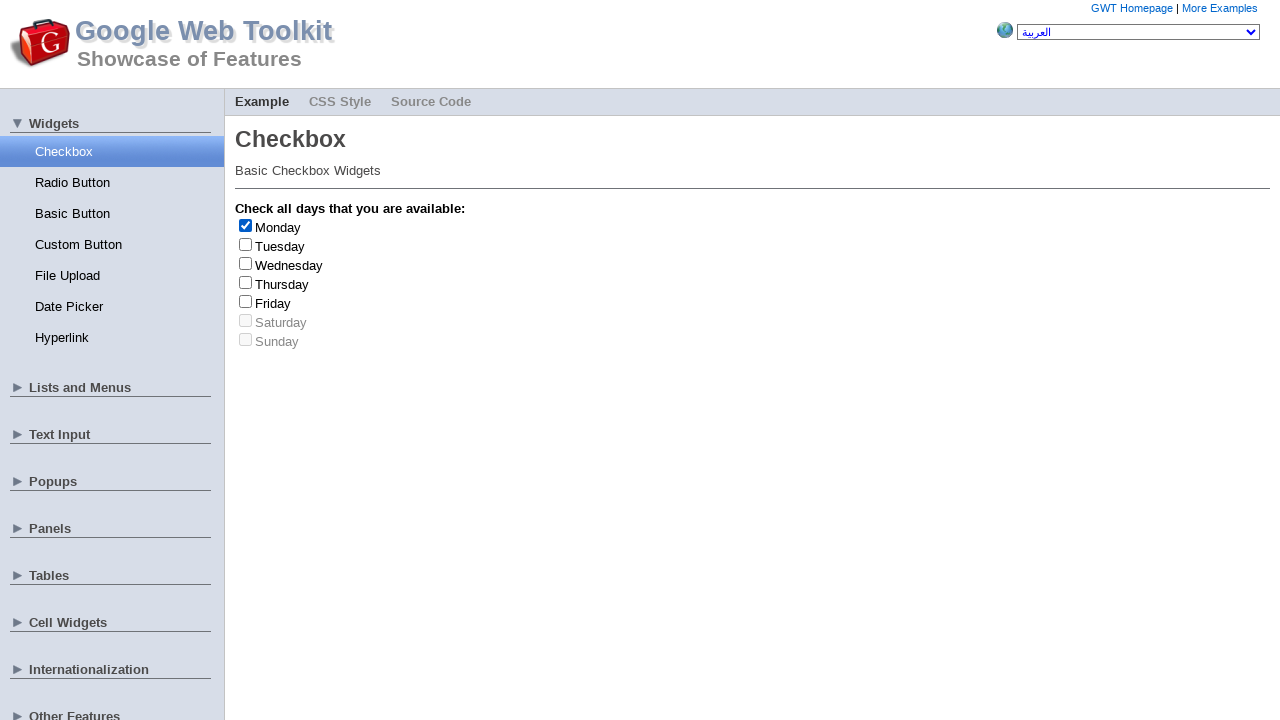

Clicked checkbox at index 0 to deselect it
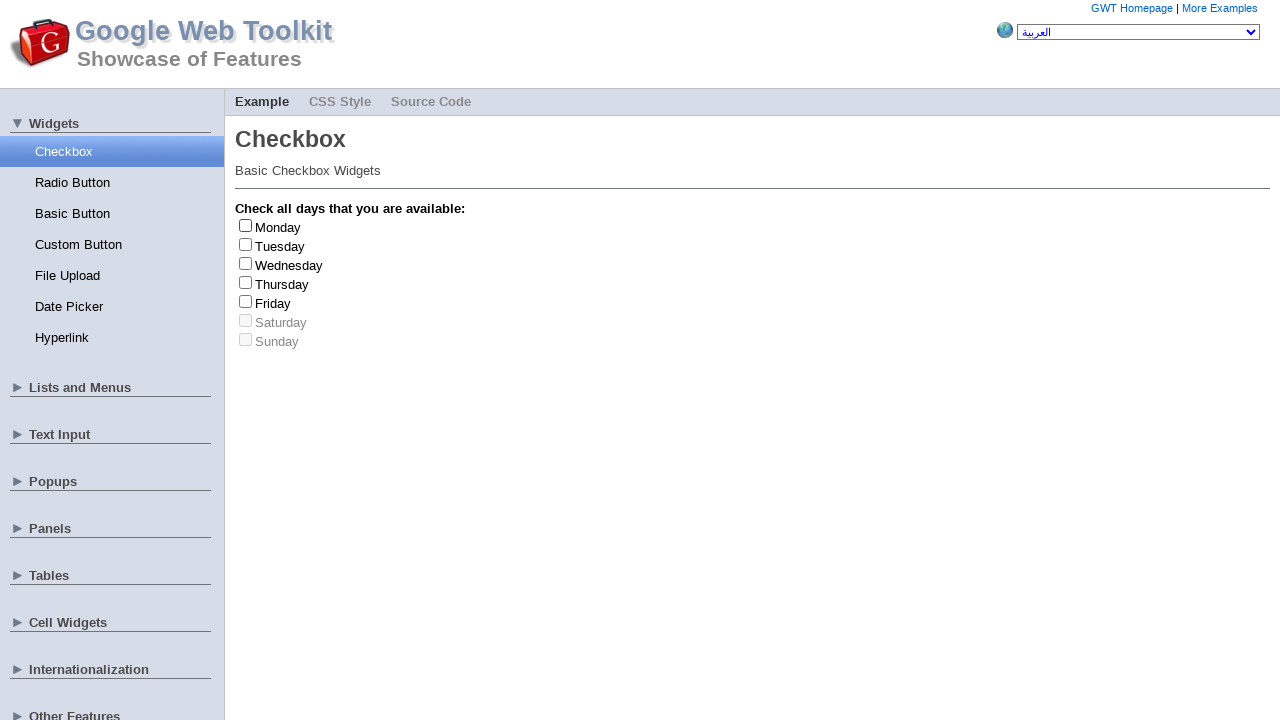

Clicked checkbox at index 0 to select it
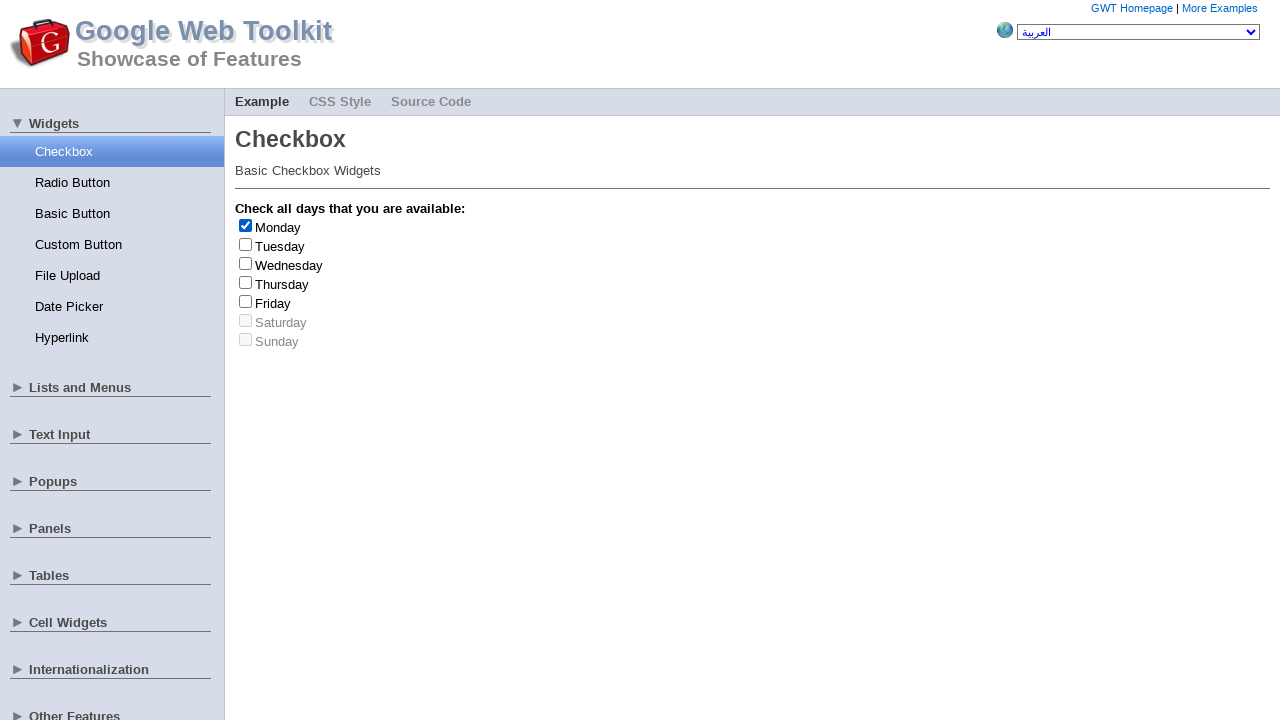

Retrieved label text: 'Monday'
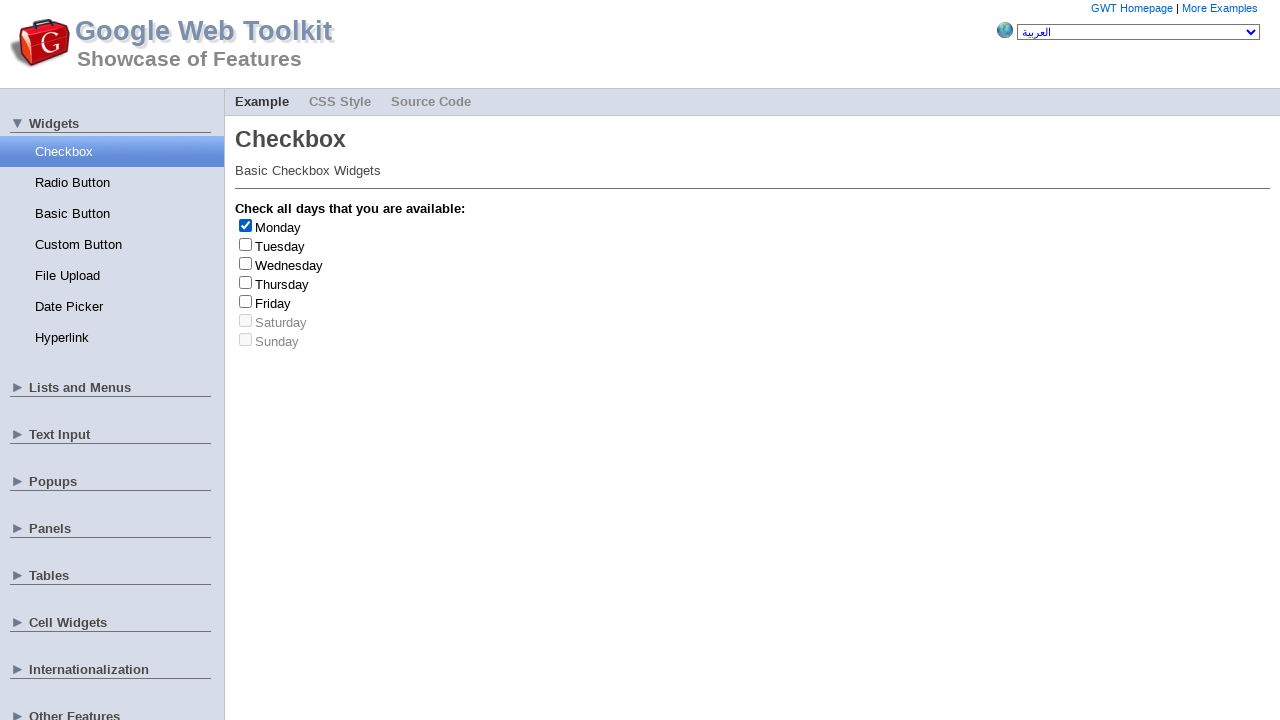

Clicked checkbox at index 0 to deselect it
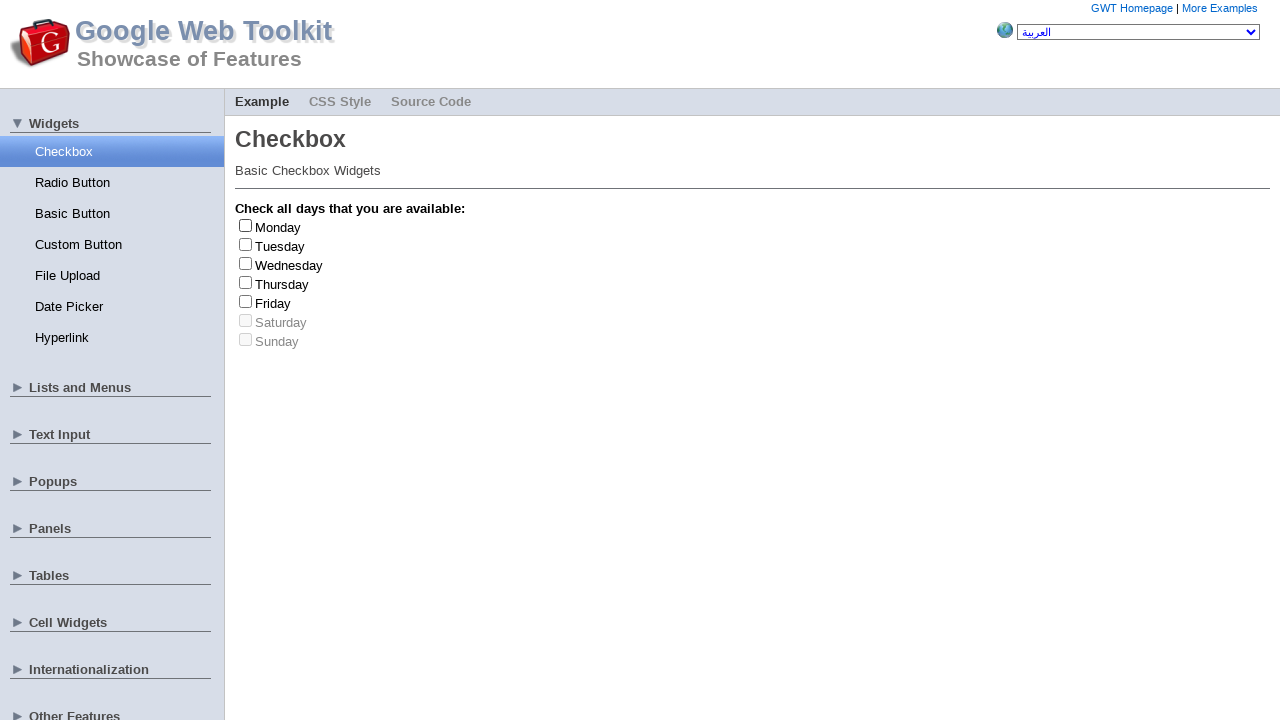

Clicked checkbox at index 1 to select it
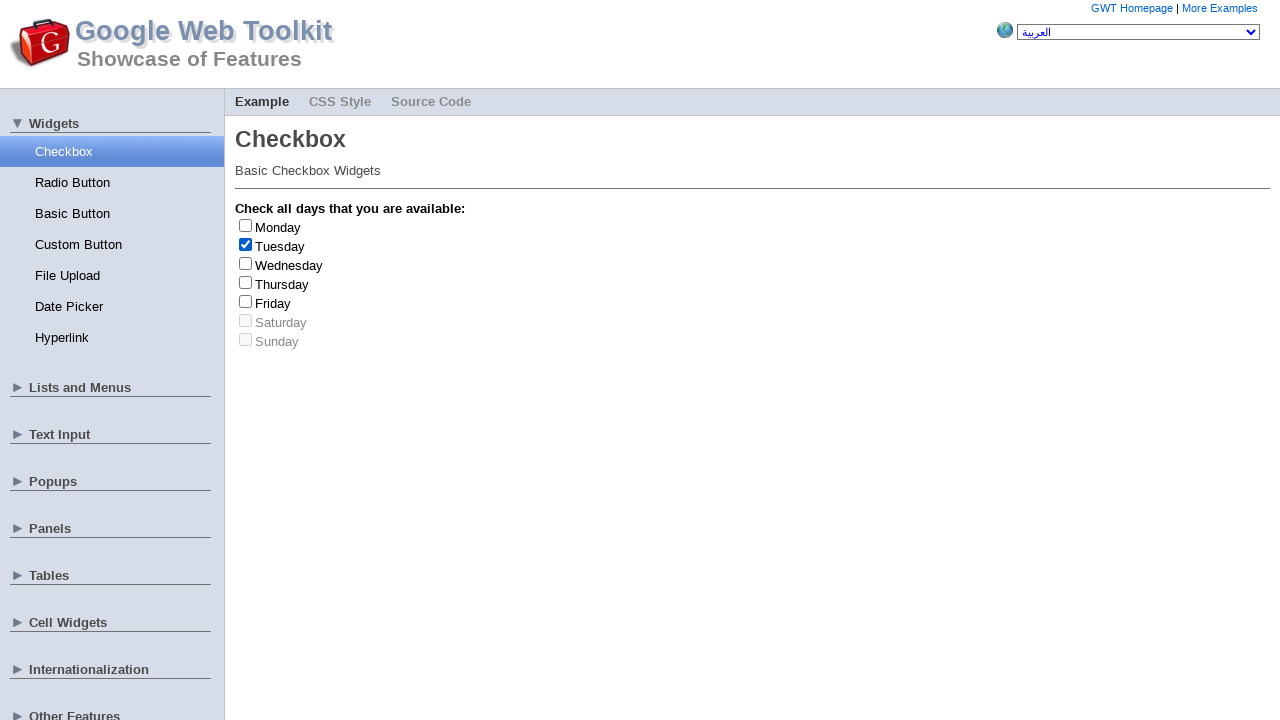

Retrieved label text: 'Tuesday'
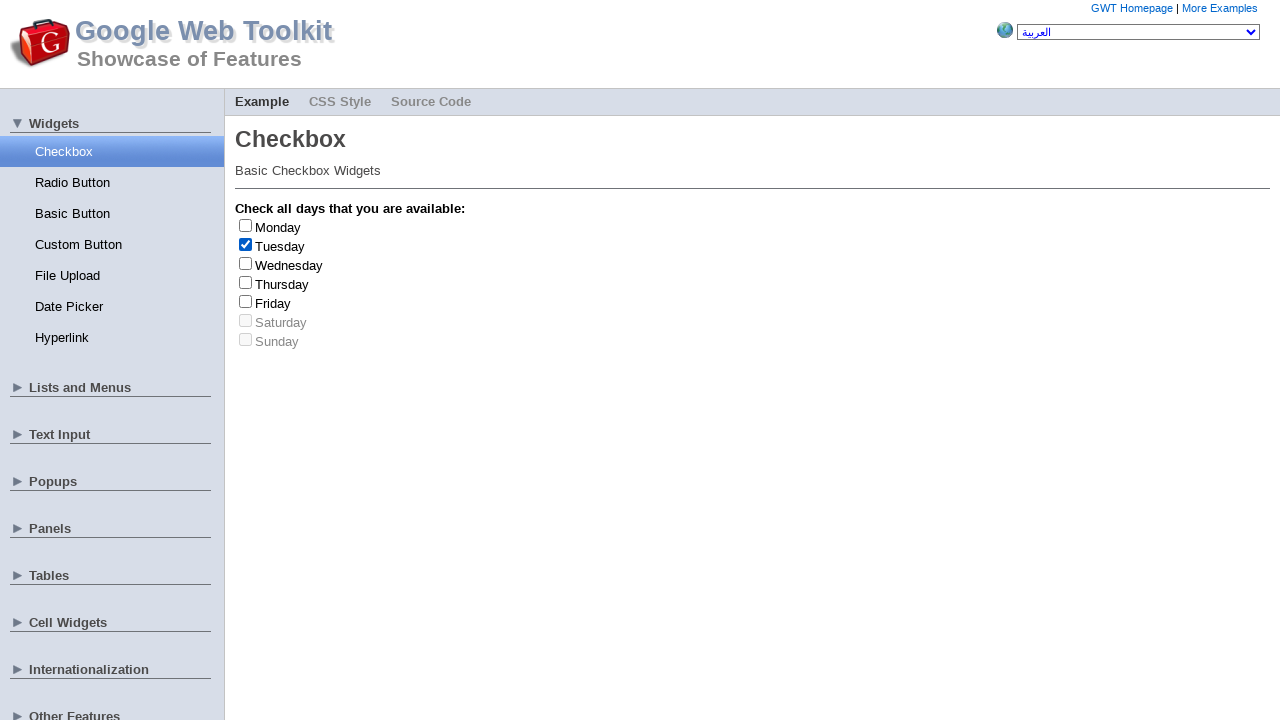

Clicked checkbox at index 1 to deselect it
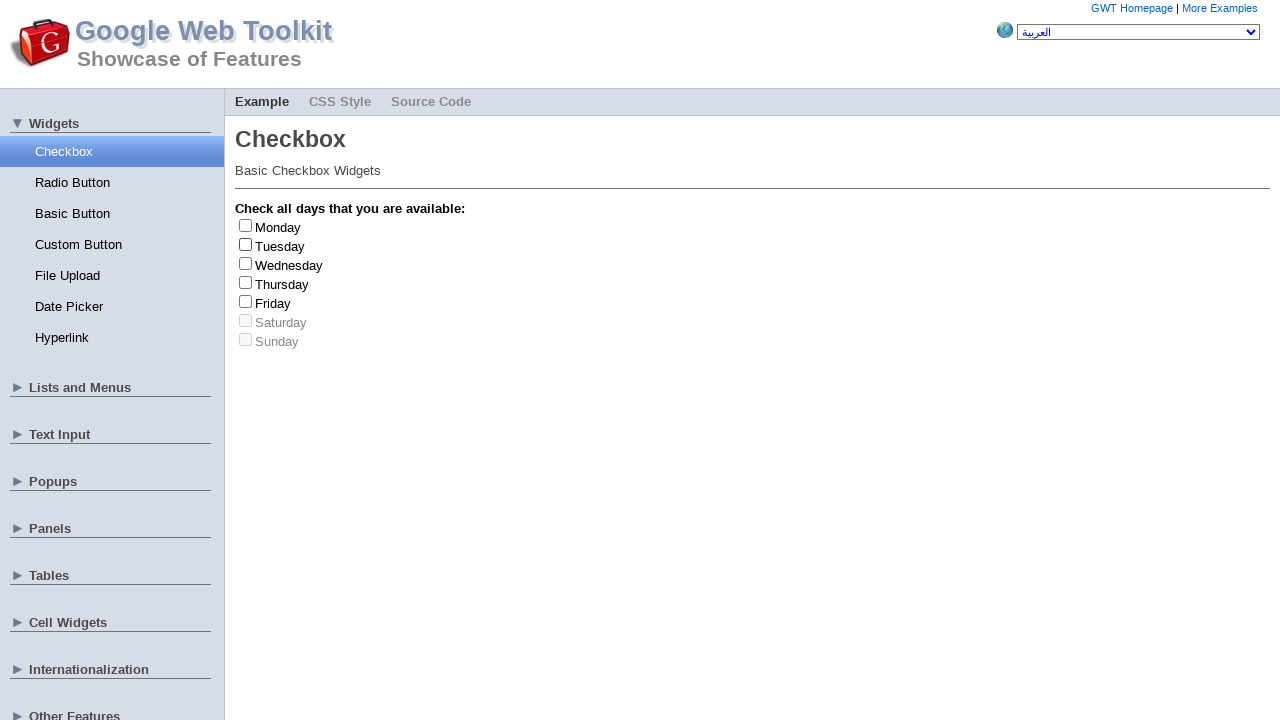

Clicked checkbox at index 4 to select it
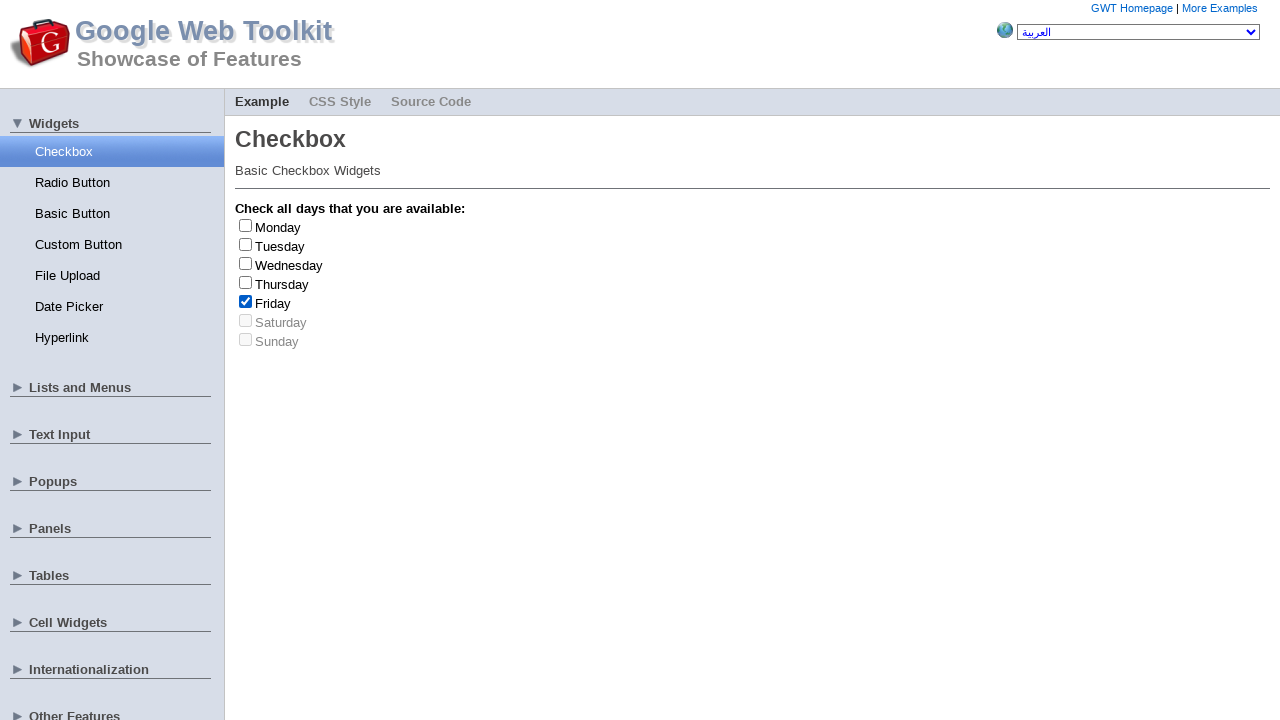

Retrieved label text: 'Friday'
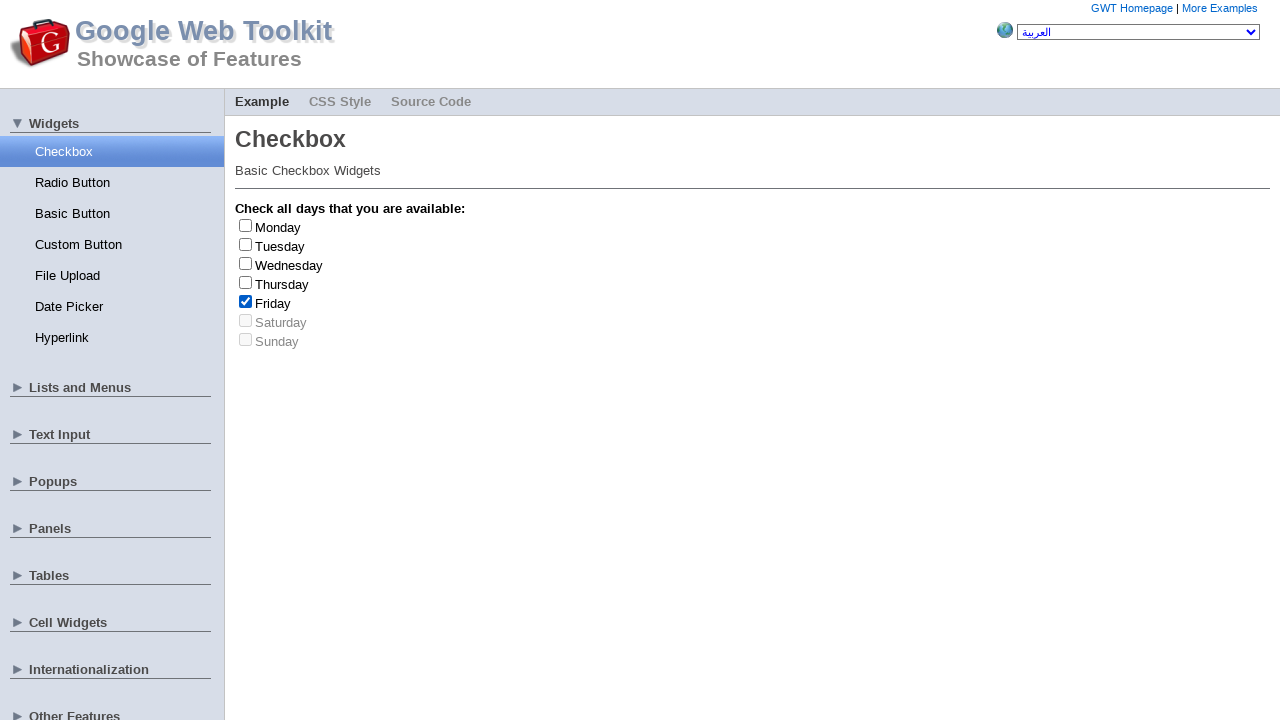

Clicked checkbox at index 4 to deselect it
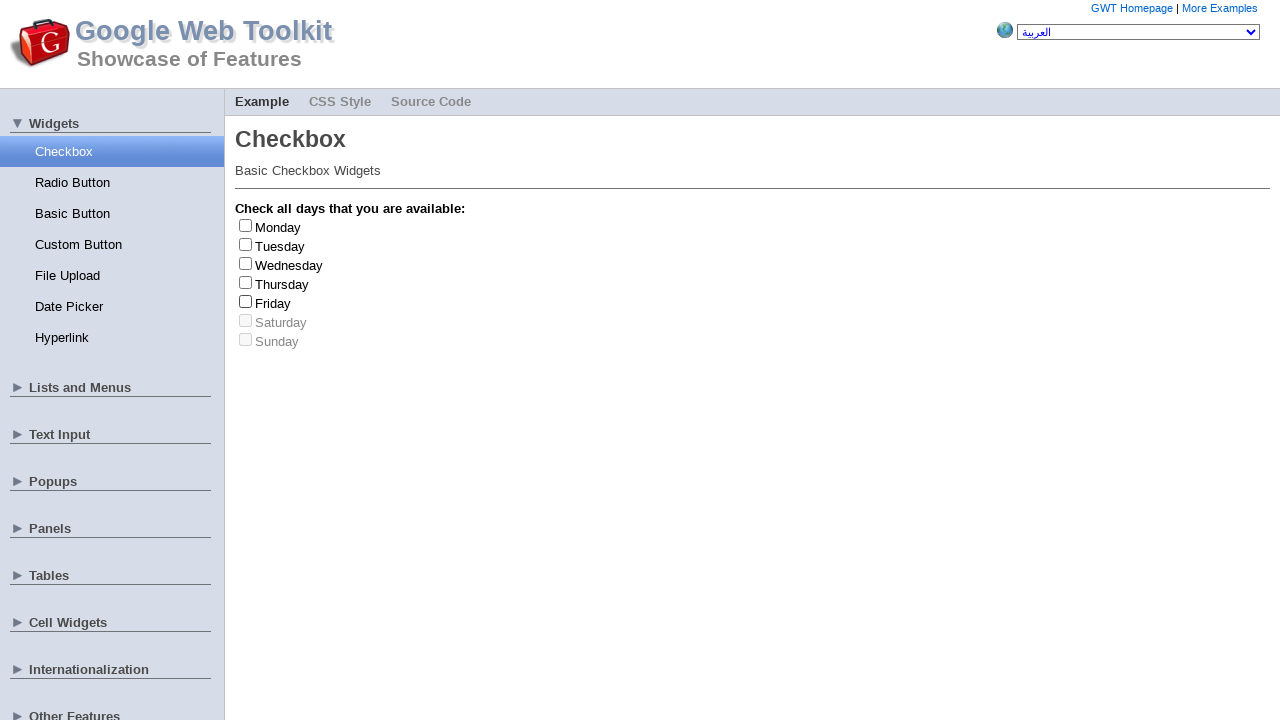

Friday was selected and deselected (count: 3/3)
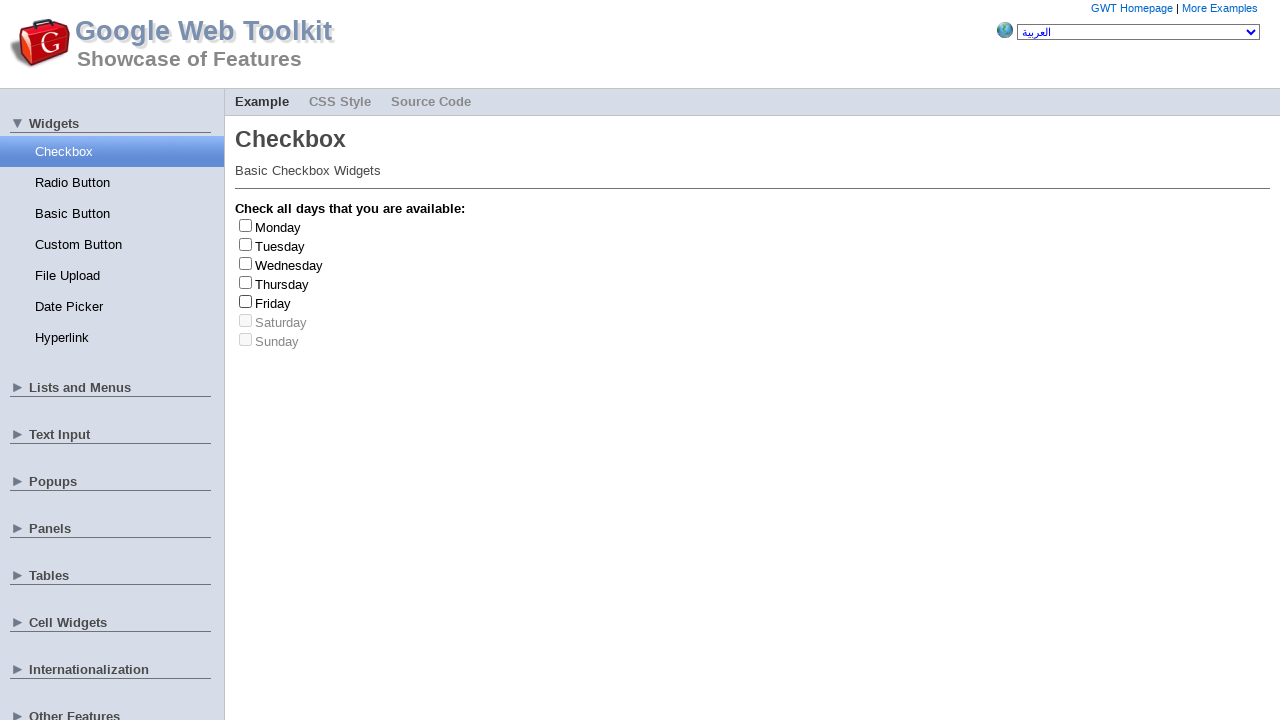

Test completed: Friday has been selected and deselected 3 times
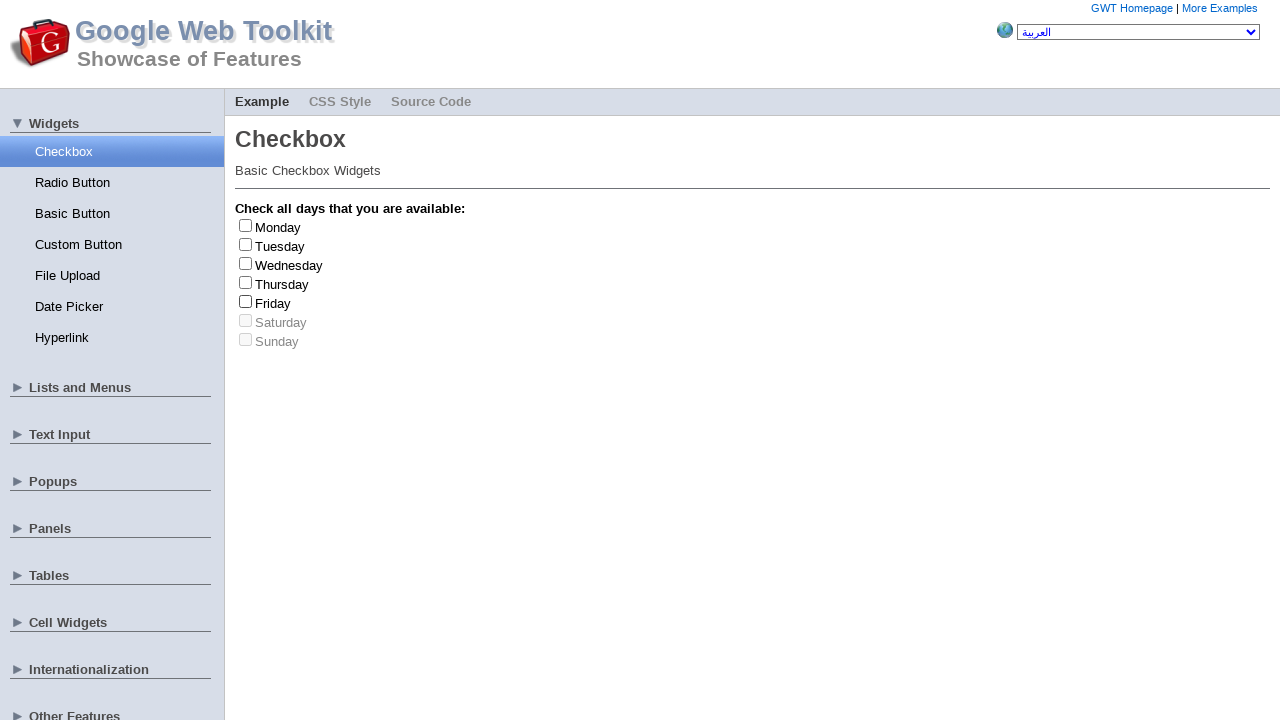

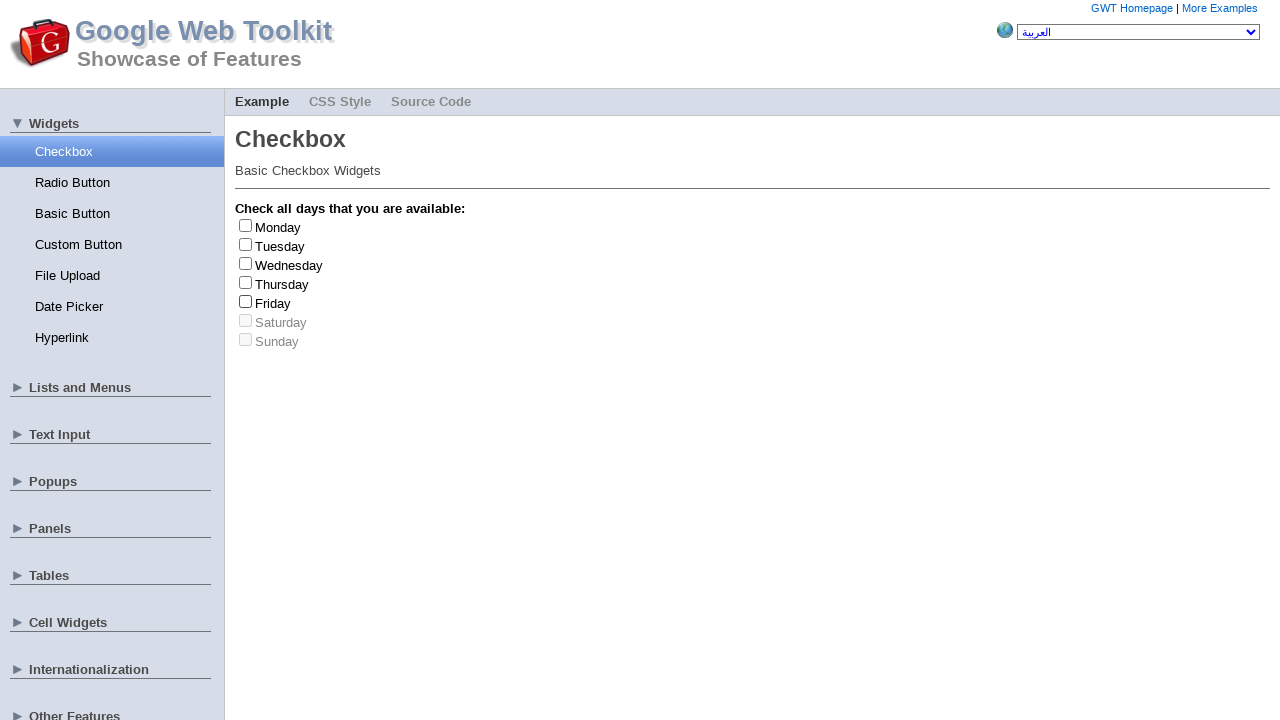